Tests the search functionality on WebstaurantStore by searching for "stainless work table" and verifying that all returned product descriptions contain the word "table"

Starting URL: https://www.webstaurantstore.com/

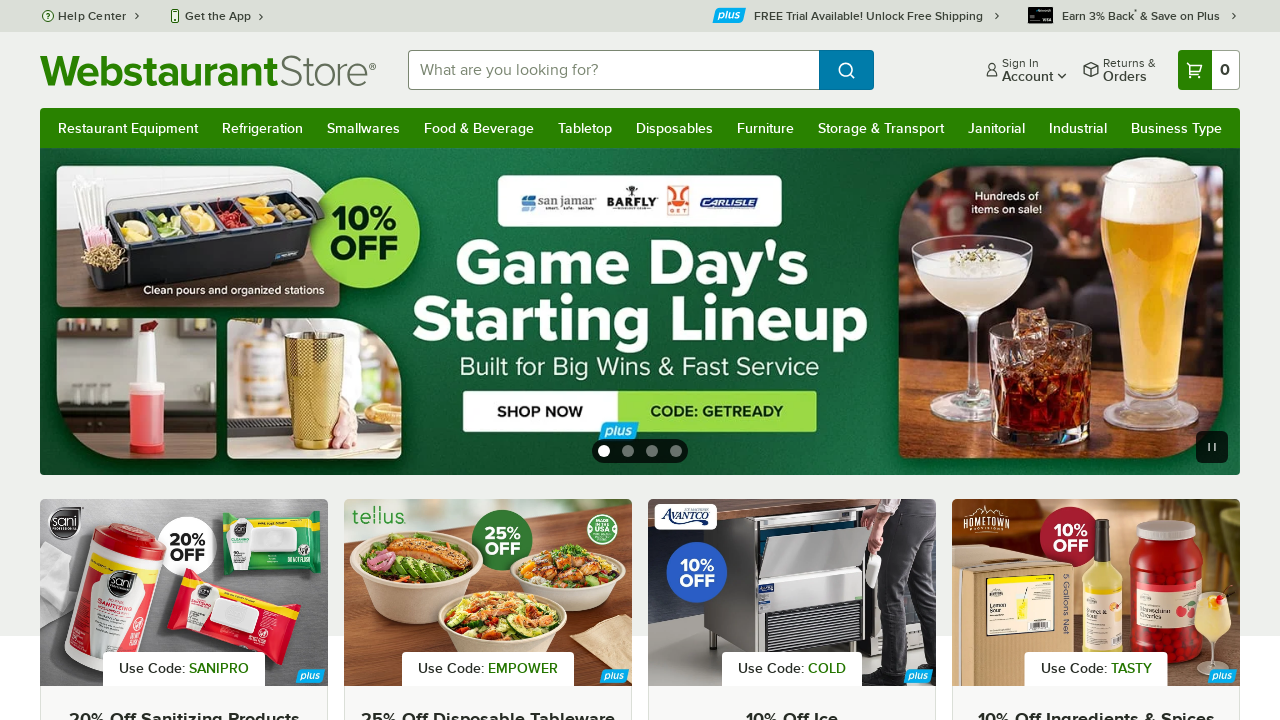

Filled search box with 'stainless work table' on input#searchval
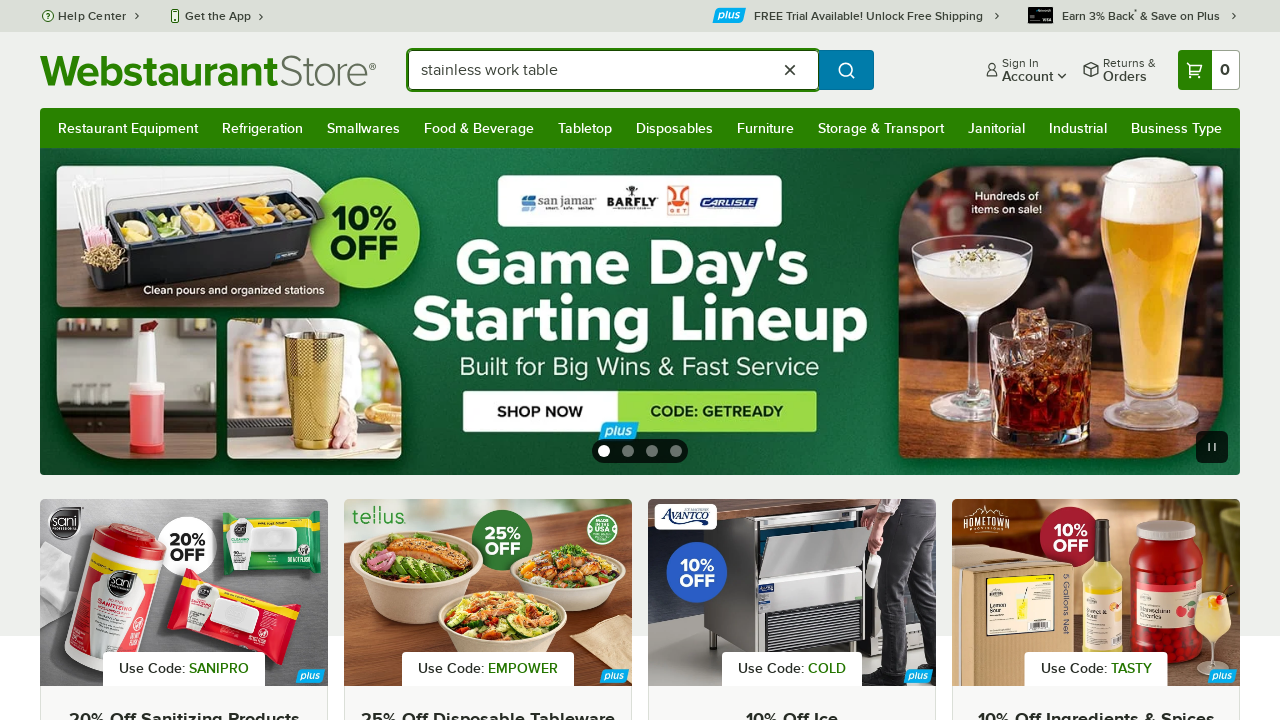

Pressed Enter to submit search query on input#searchval
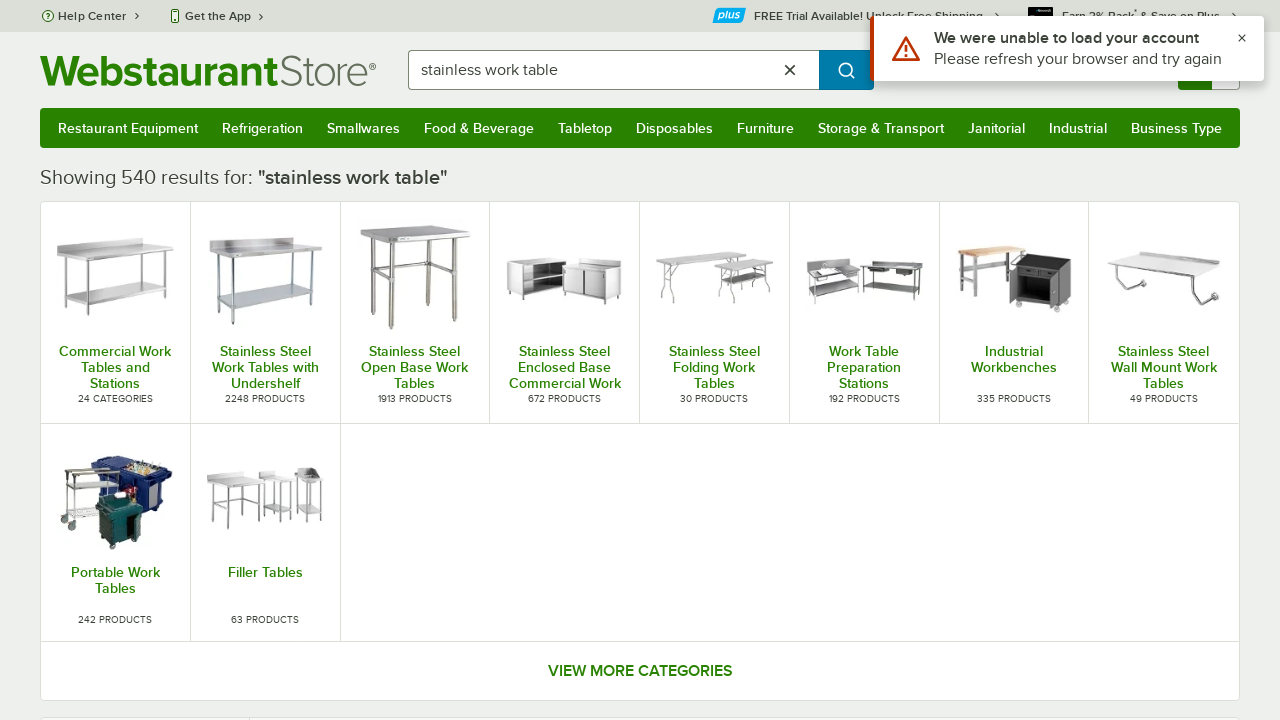

Search results loaded and product descriptions visible
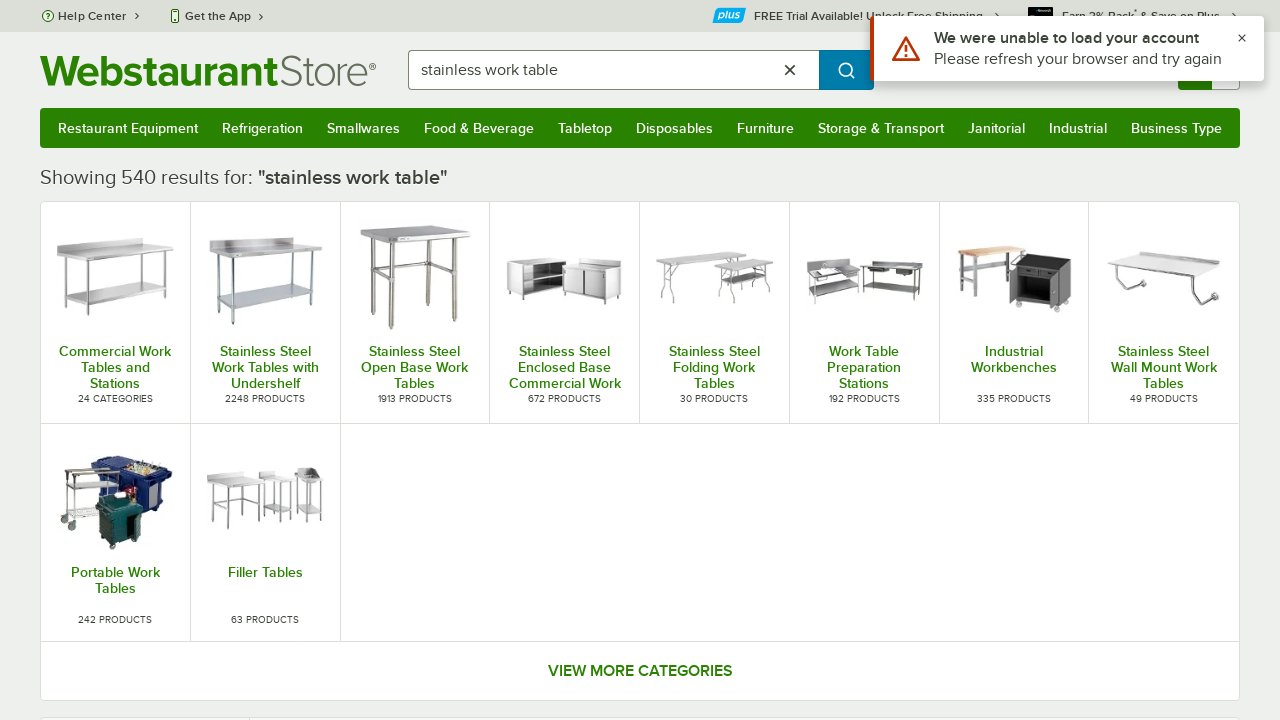

Retrieved 60 product descriptions from search results
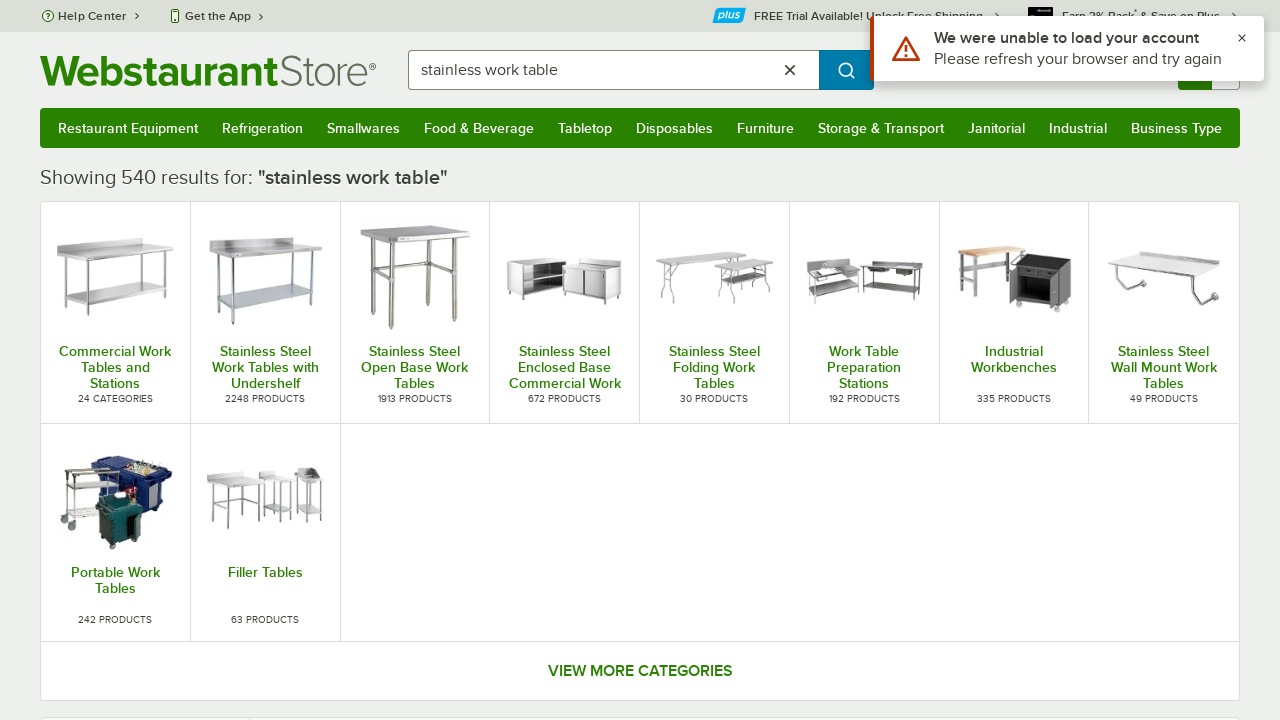

Verified product description contains 'table': regency 30" x 48" 18-gauge 304 stainless steel com...
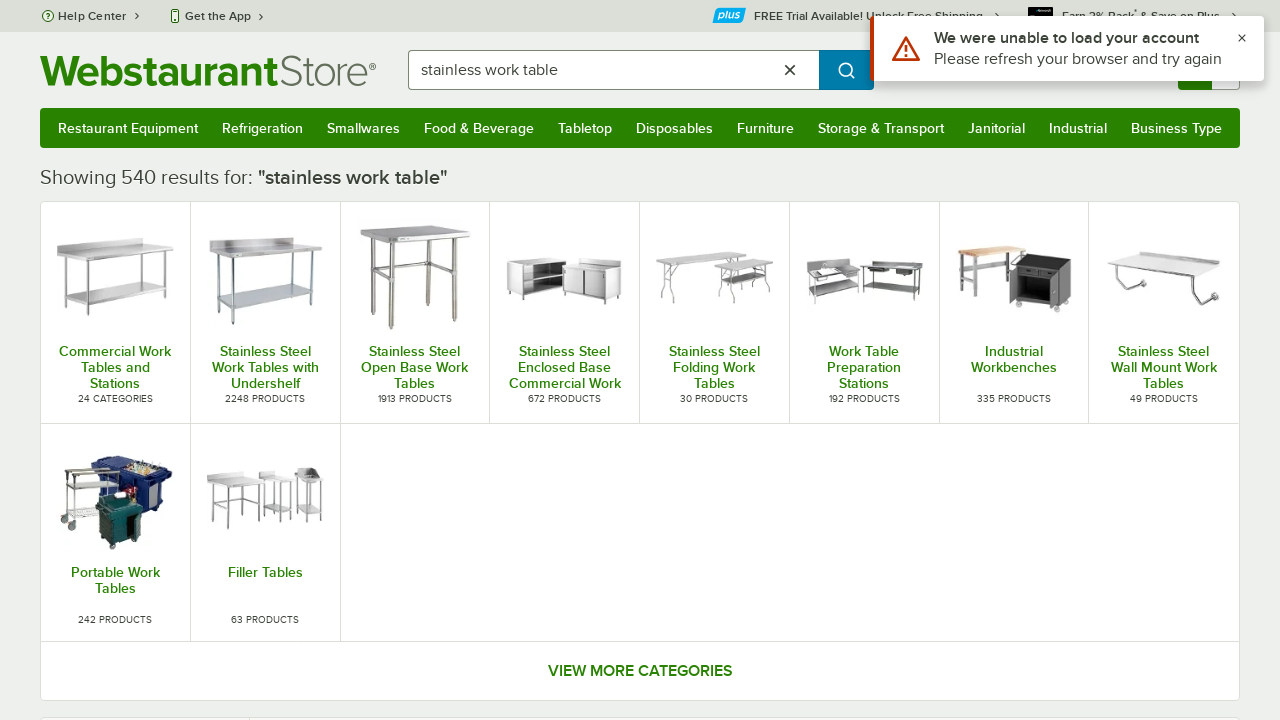

Verified product description contains 'table': regency 24" x 48" 16-gauge stainless steel commerc...
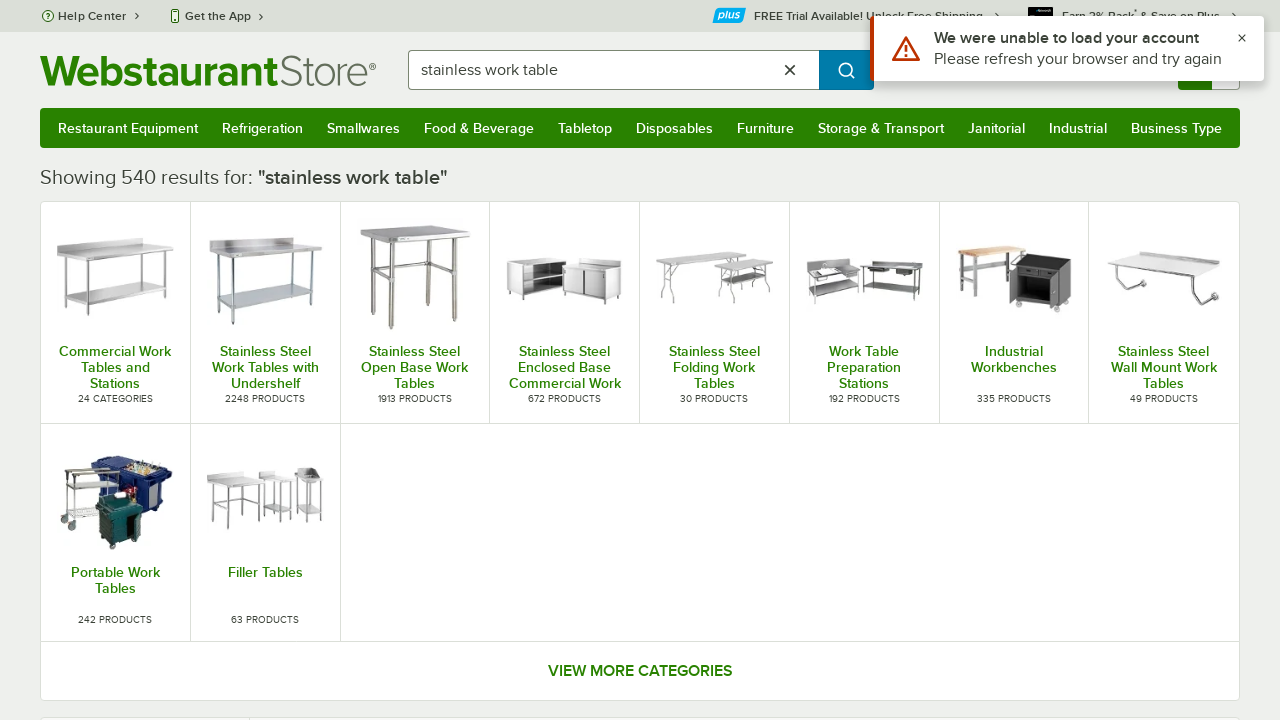

Verified product description contains 'table': regency 30" x 48" 16-gauge 304 stainless steel com...
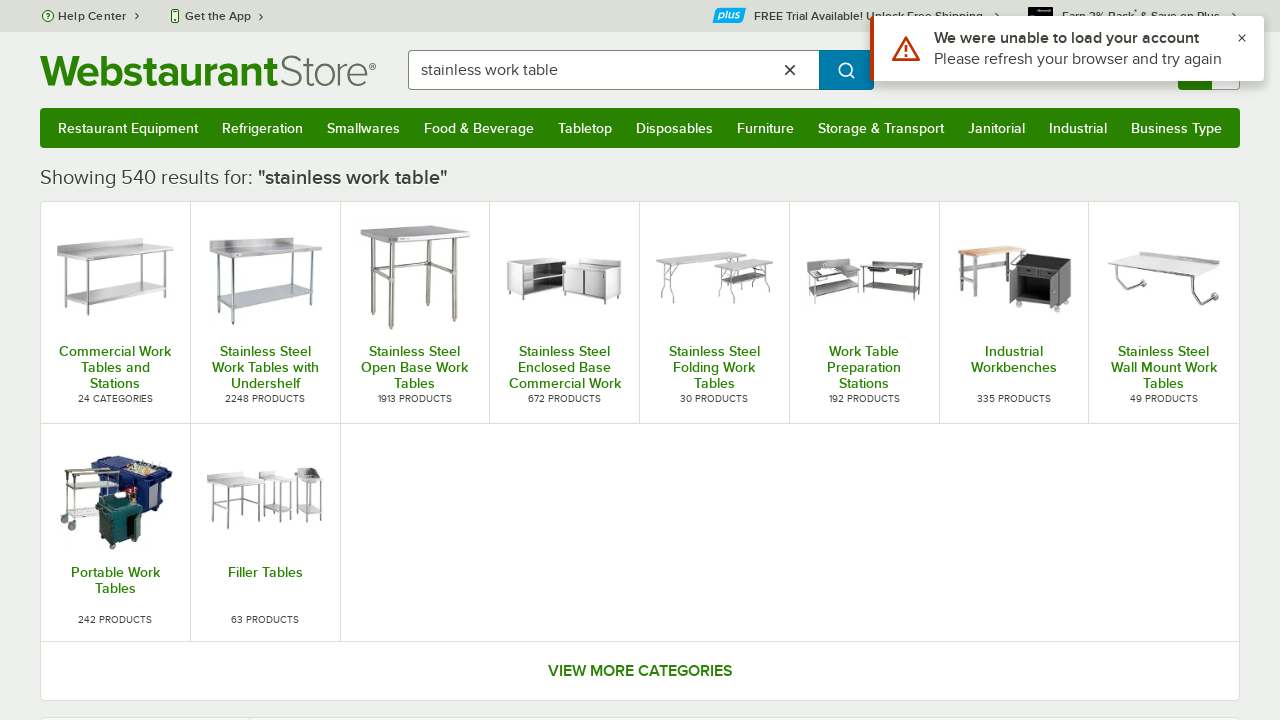

Verified product description contains 'table': regency 24" x 72" 16-gauge stainless steel commerc...
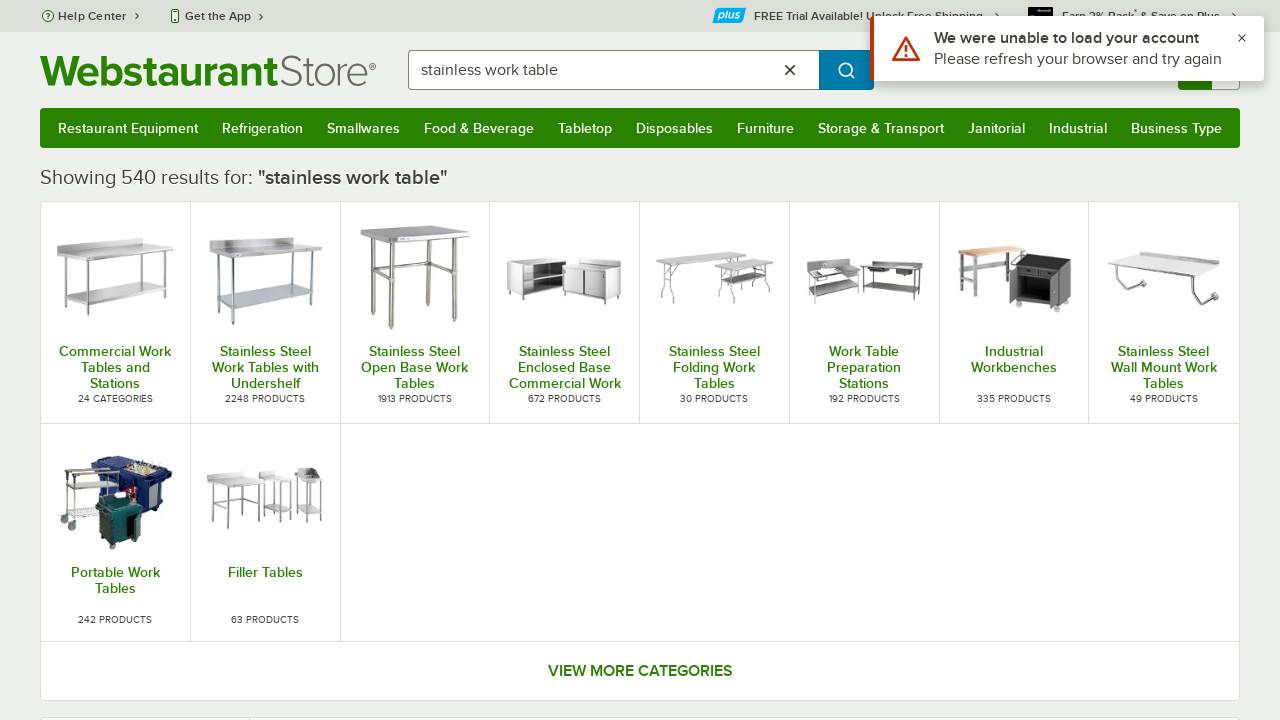

Verified product description contains 'table': regency 18" x 60" 18-gauge 304 stainless steel com...
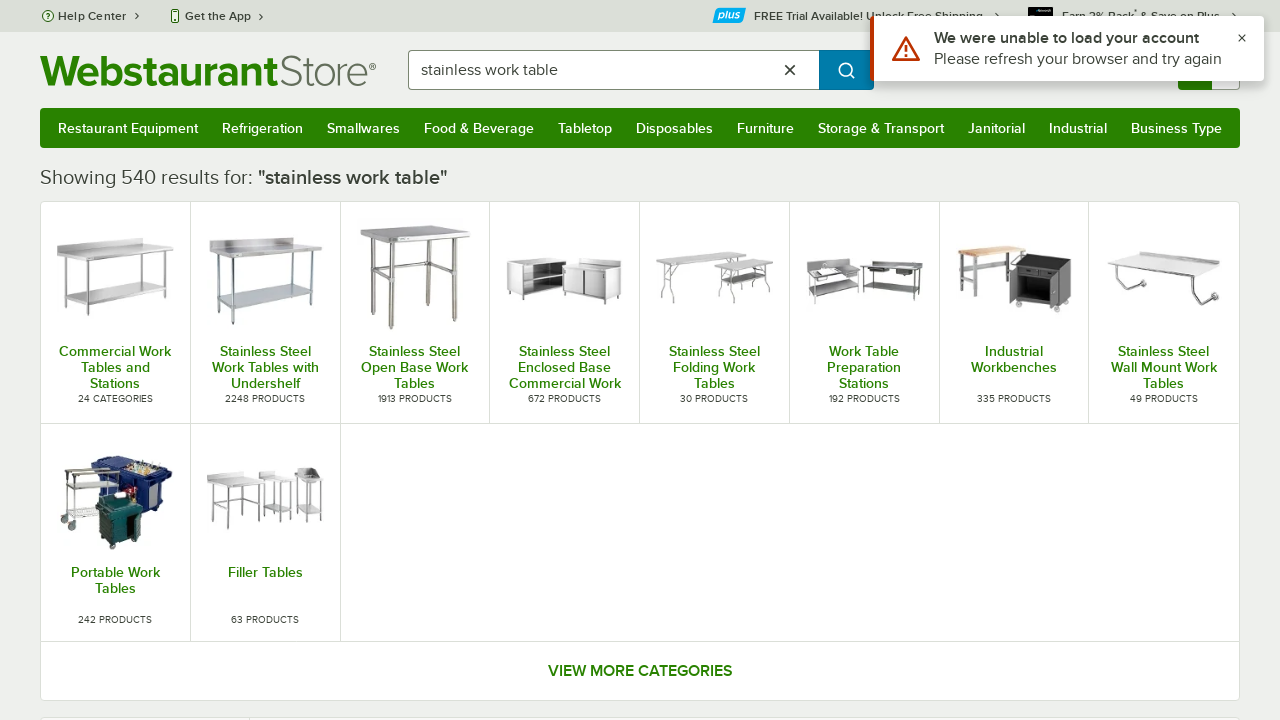

Verified product description contains 'table': regency spec line 30" x 96" 14 gauge stainless ste...
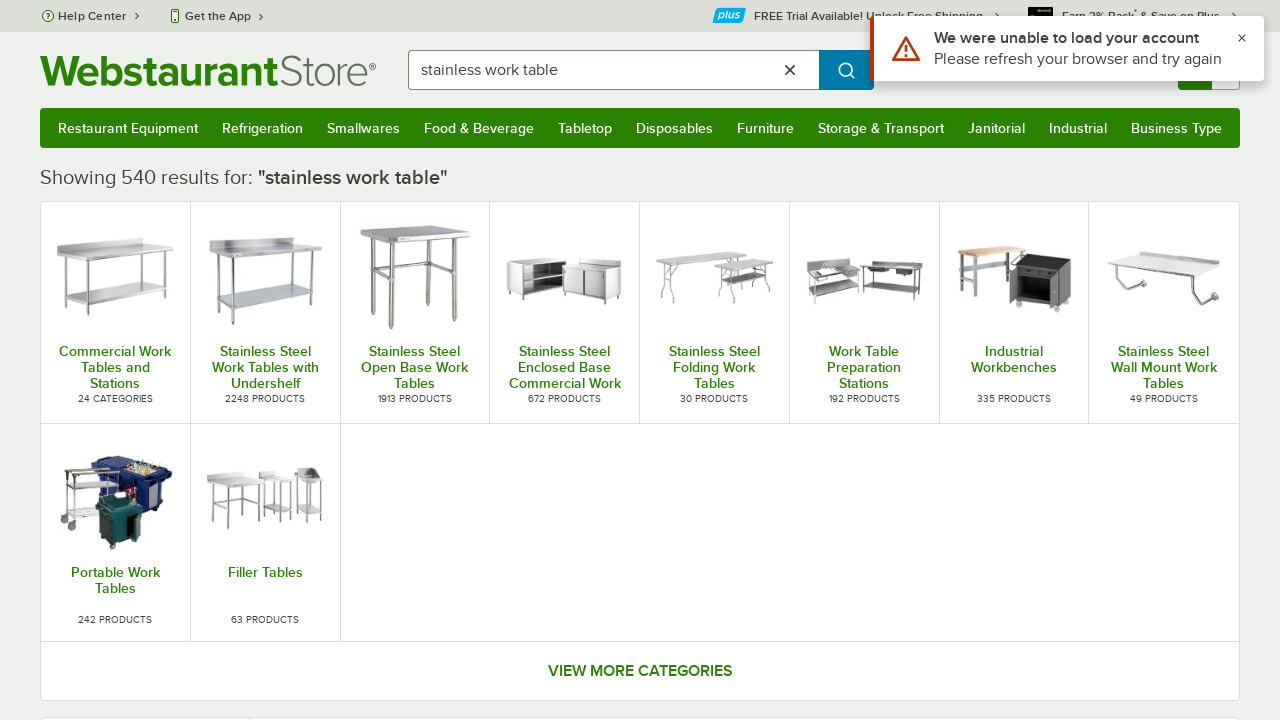

Verified product description contains 'table': regency 30" x 96" 16-gauge 304 stainless steel com...
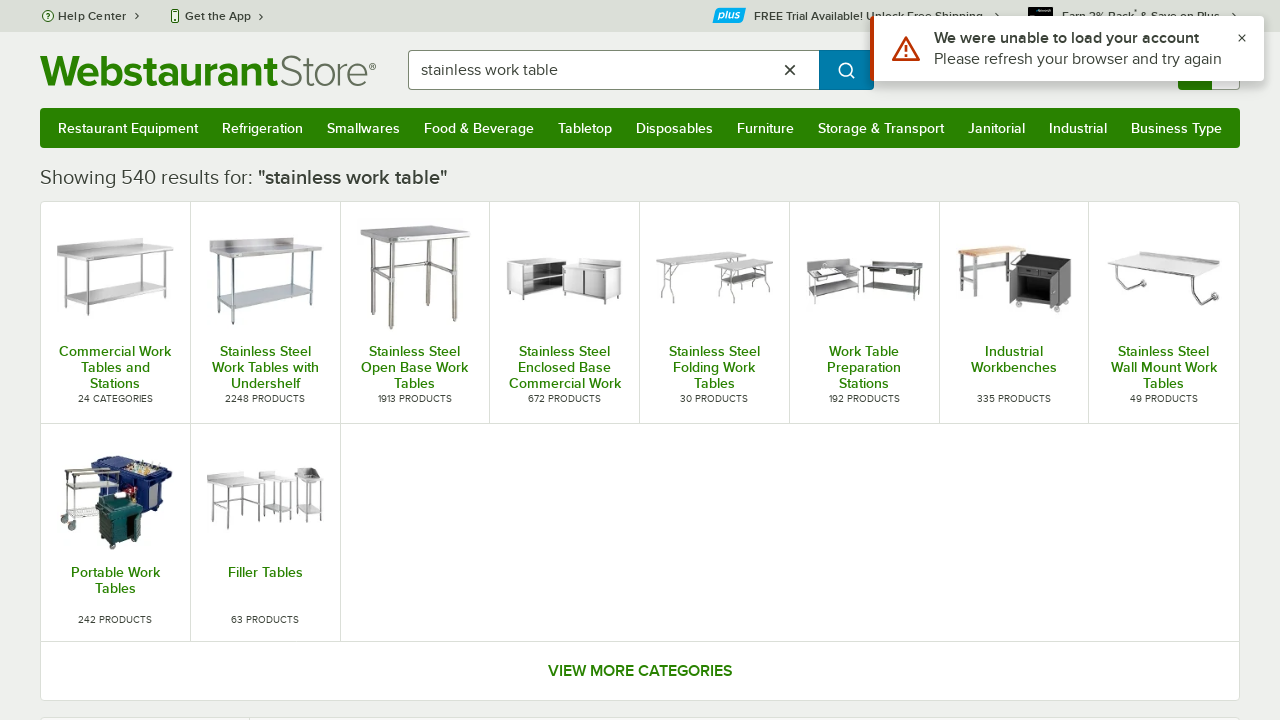

Verified product description contains 'table': regency 18" x 48" 18-gauge 304 stainless steel com...
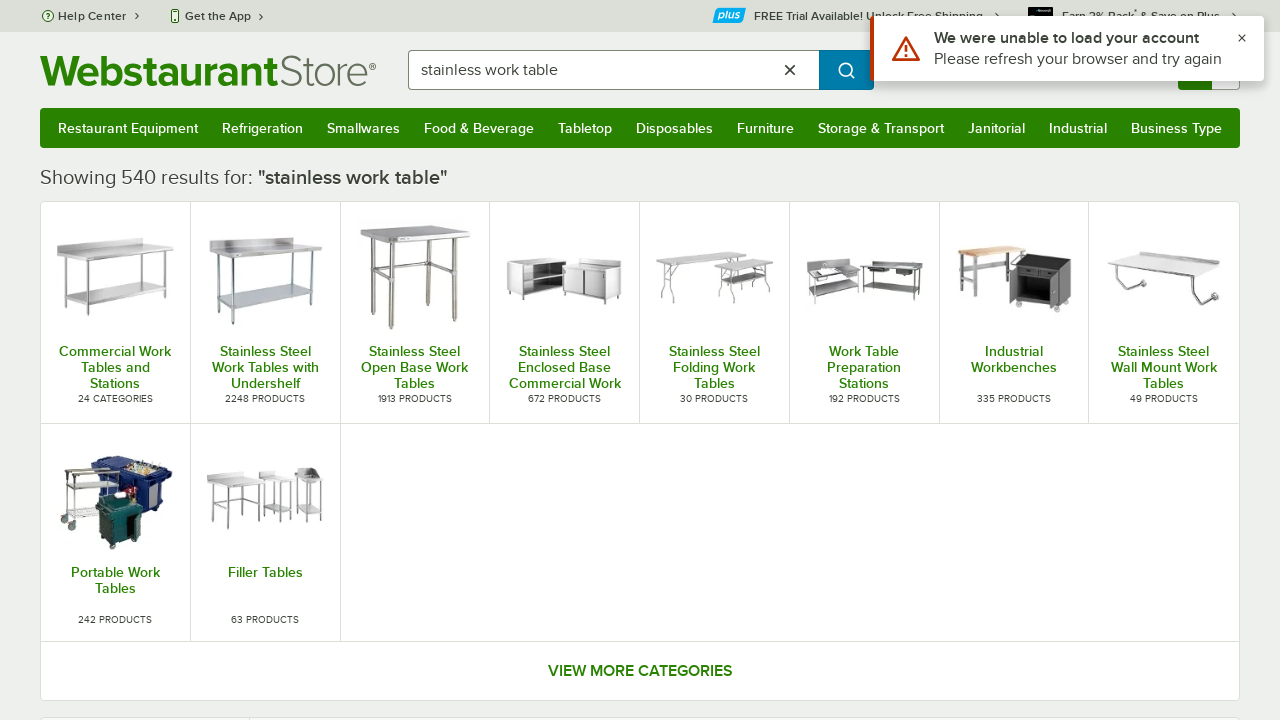

Verified product description contains 'table': steelton wt-3096e 30" x 96" 18 gauge 430 stainless...
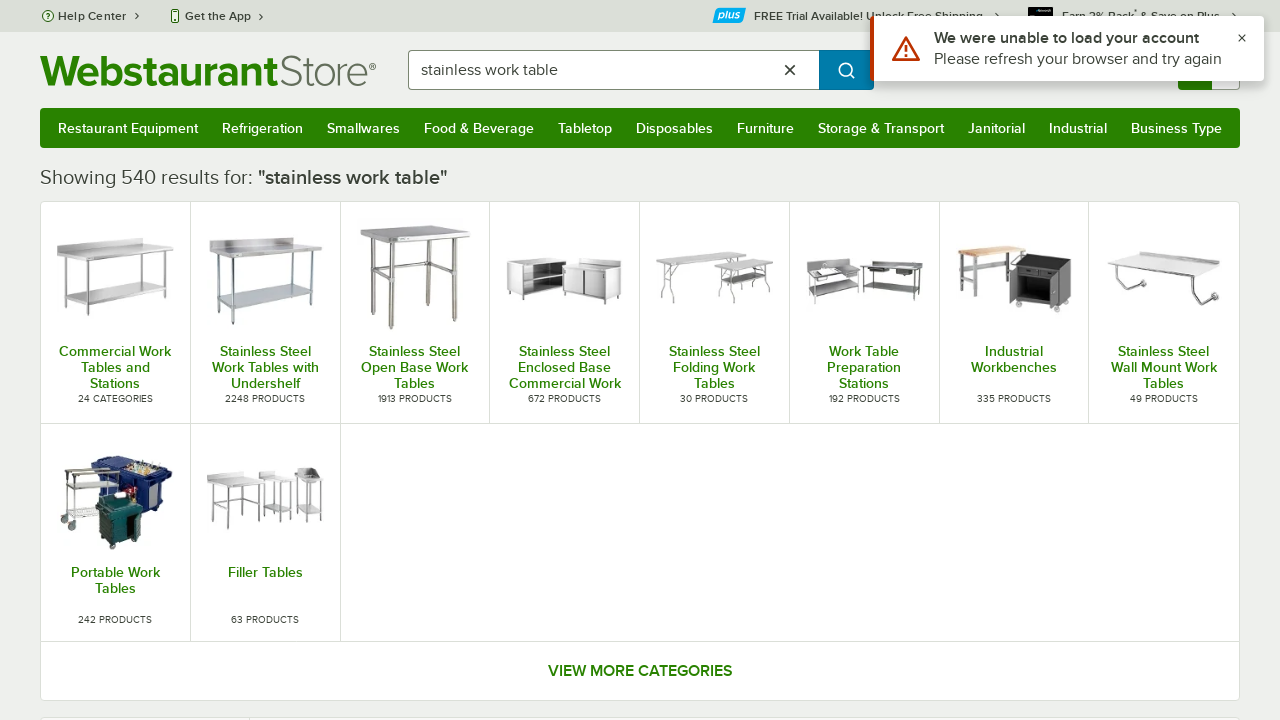

Verified product description contains 'table': regency 36" x 96" 16 gauge stainless steel commerc...
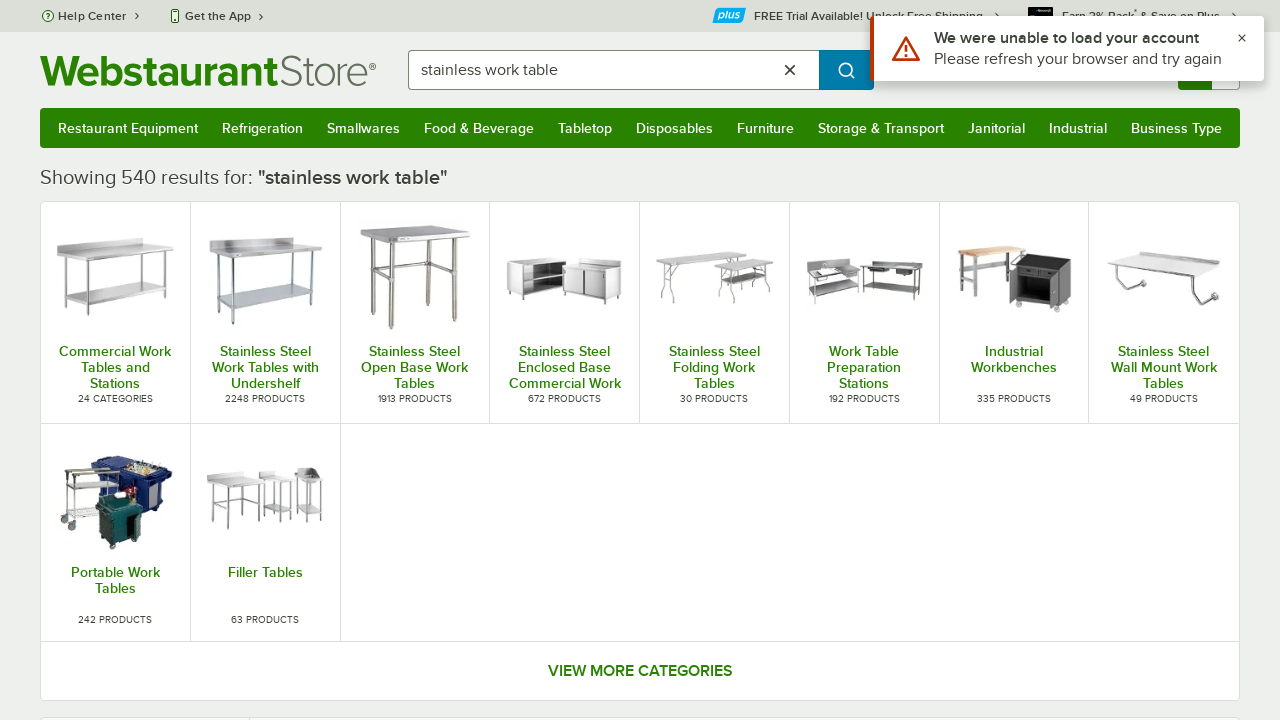

Verified product description contains 'table': regency spec line 30" x 60" 14 gauge stainless ste...
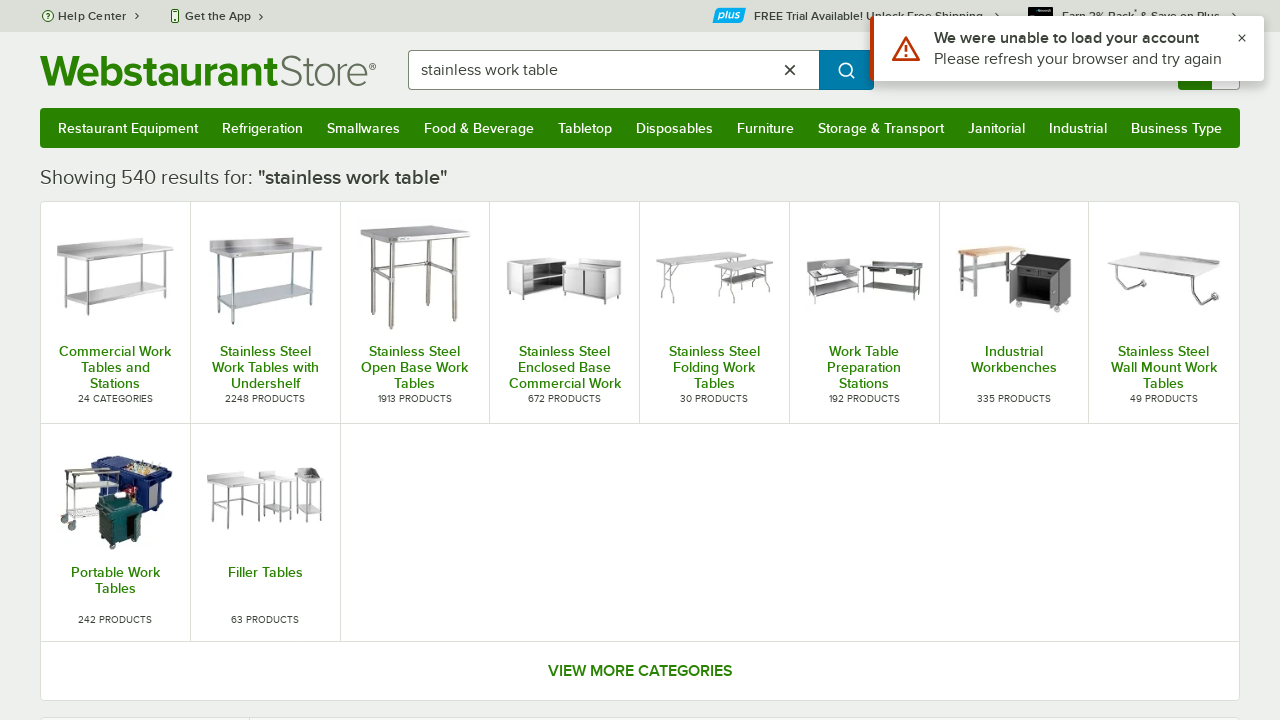

Verified product description contains 'table': regency spec line 30" x 60" 14 gauge stainless ste...
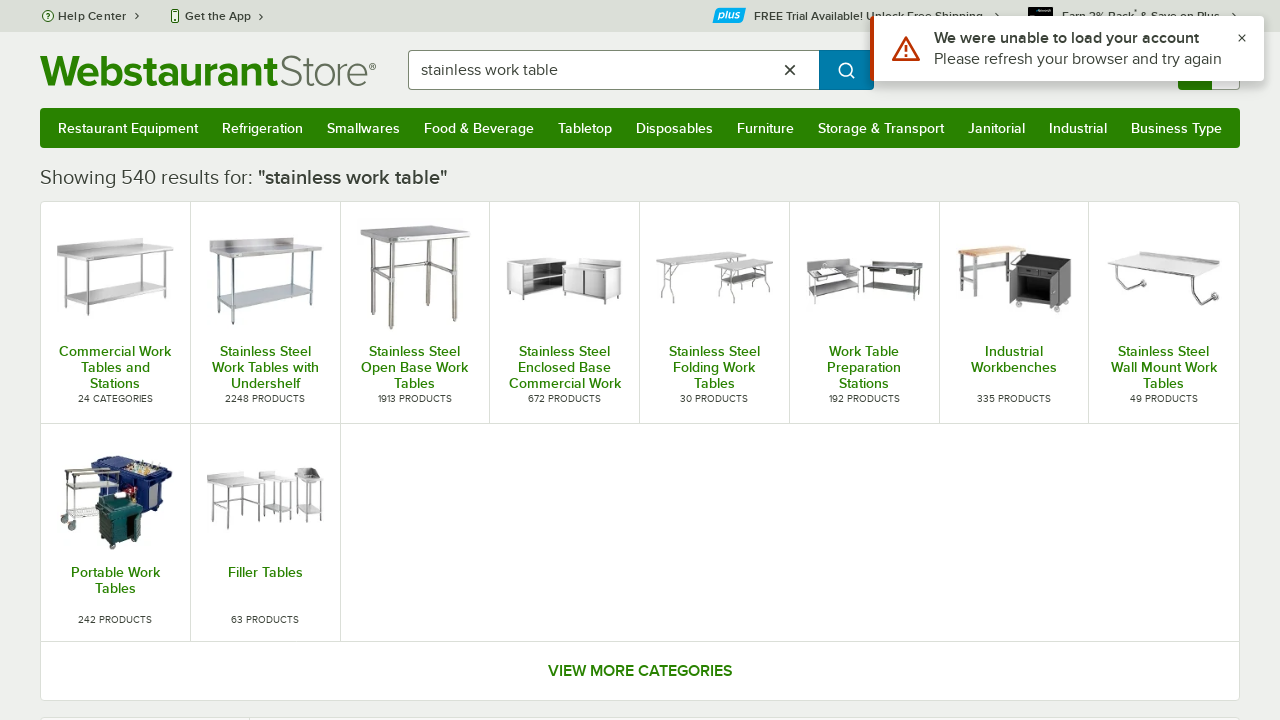

Verified product description contains 'table': regency 24" x 72" 16-gauge 304 stainless steel com...
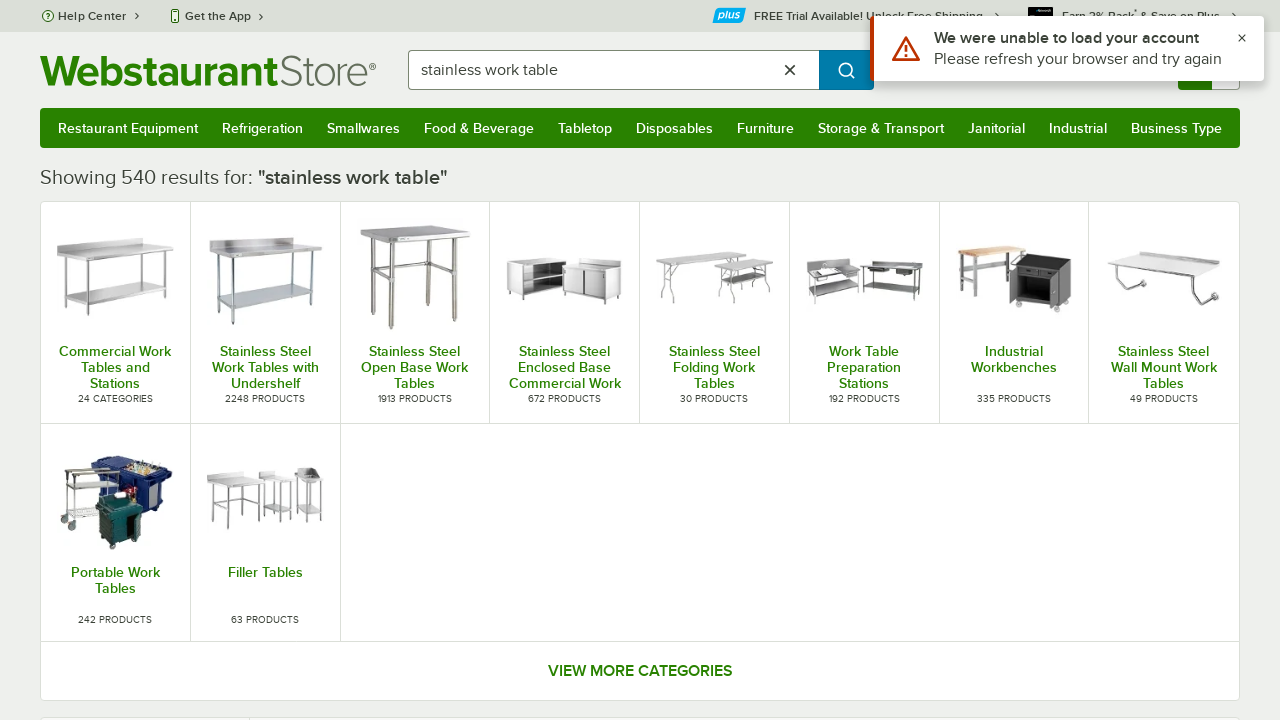

Verified product description contains 'table': regency spec line 30" x 48" 14 gauge stainless ste...
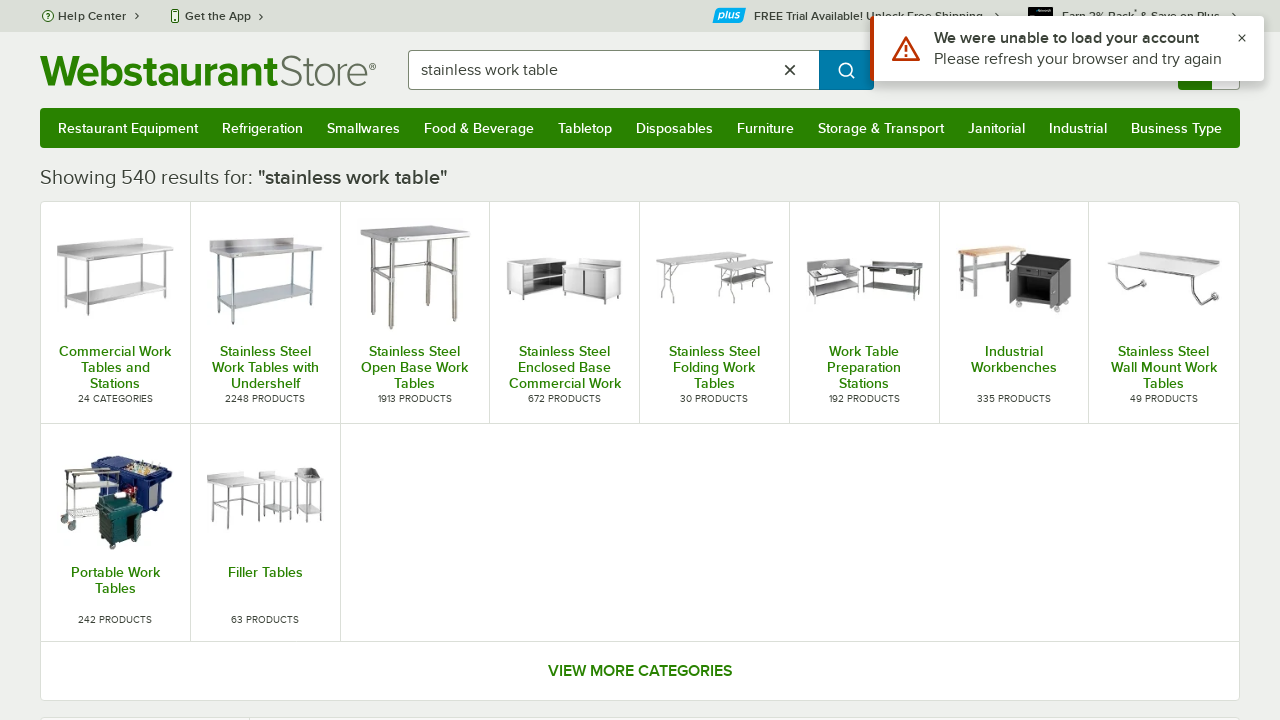

Verified product description contains 'table': regency 30" x 72" 18-gauge 304 stainless steel com...
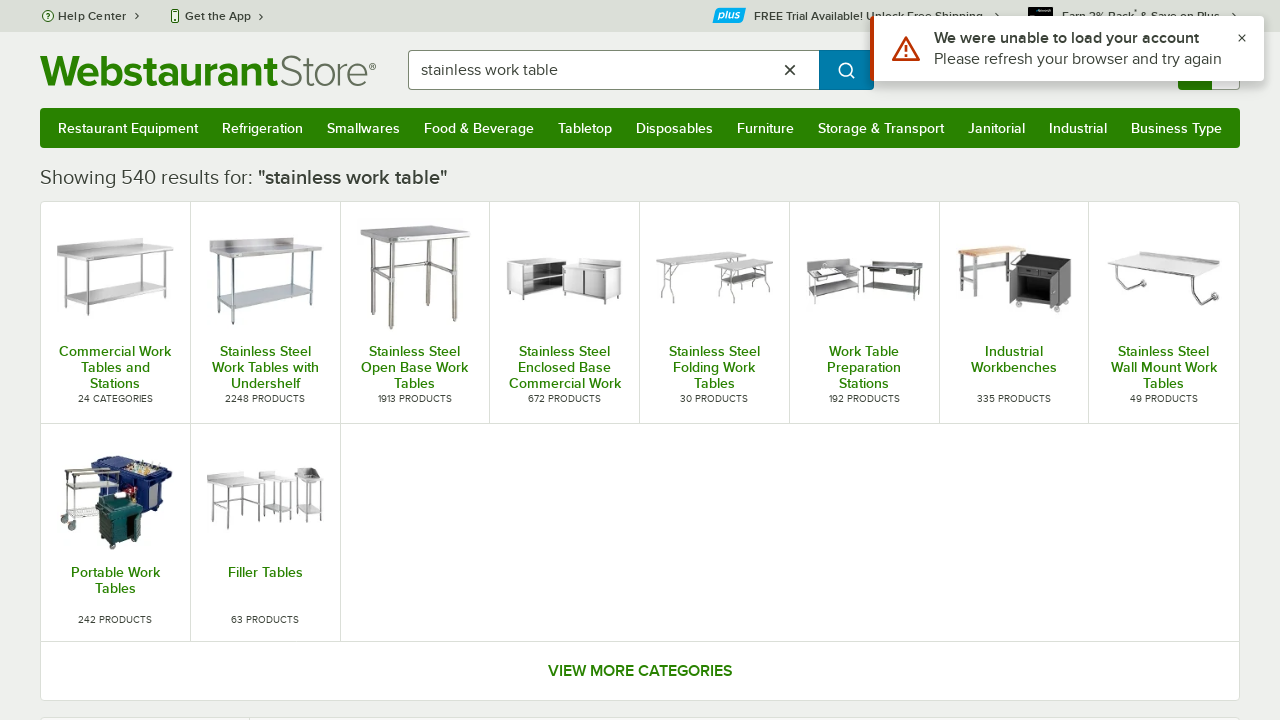

Verified product description contains 'table': regency 30" x 15" 18-gauge 304 stainless steel equ...
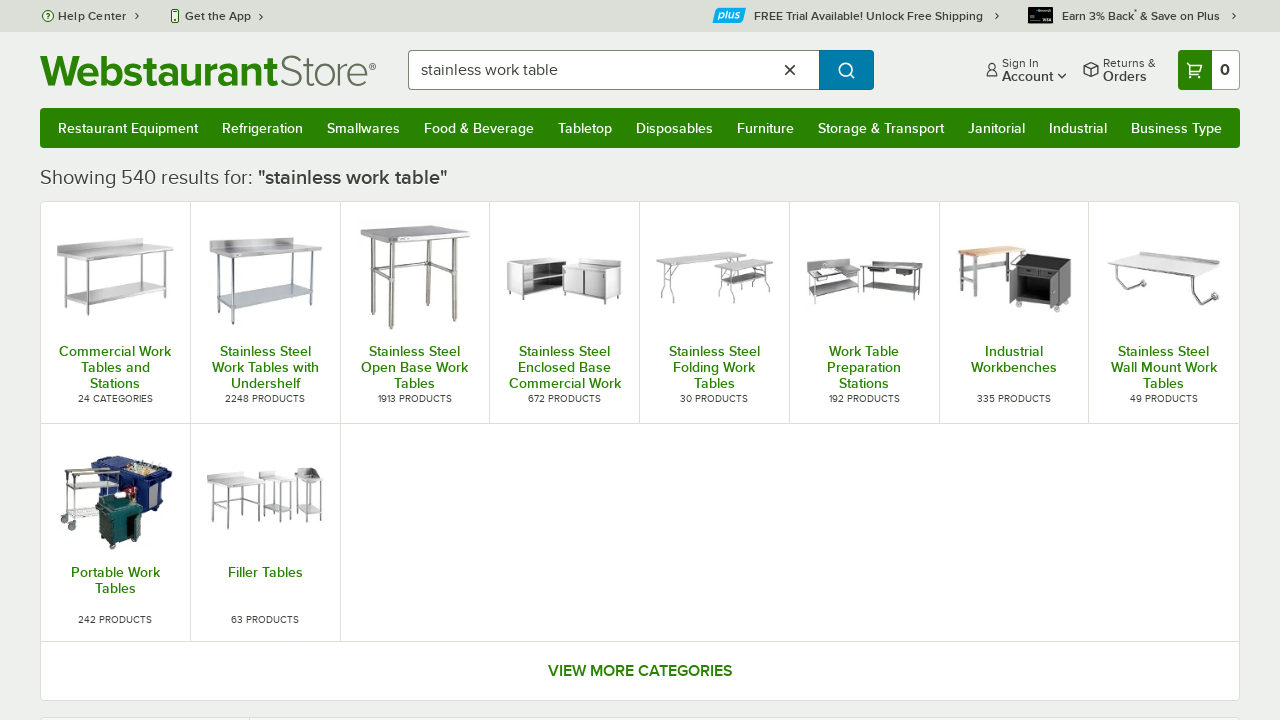

Verified product description contains 'table': steelton wt-2424e 24" x 24" 18 gauge 430 stainless...
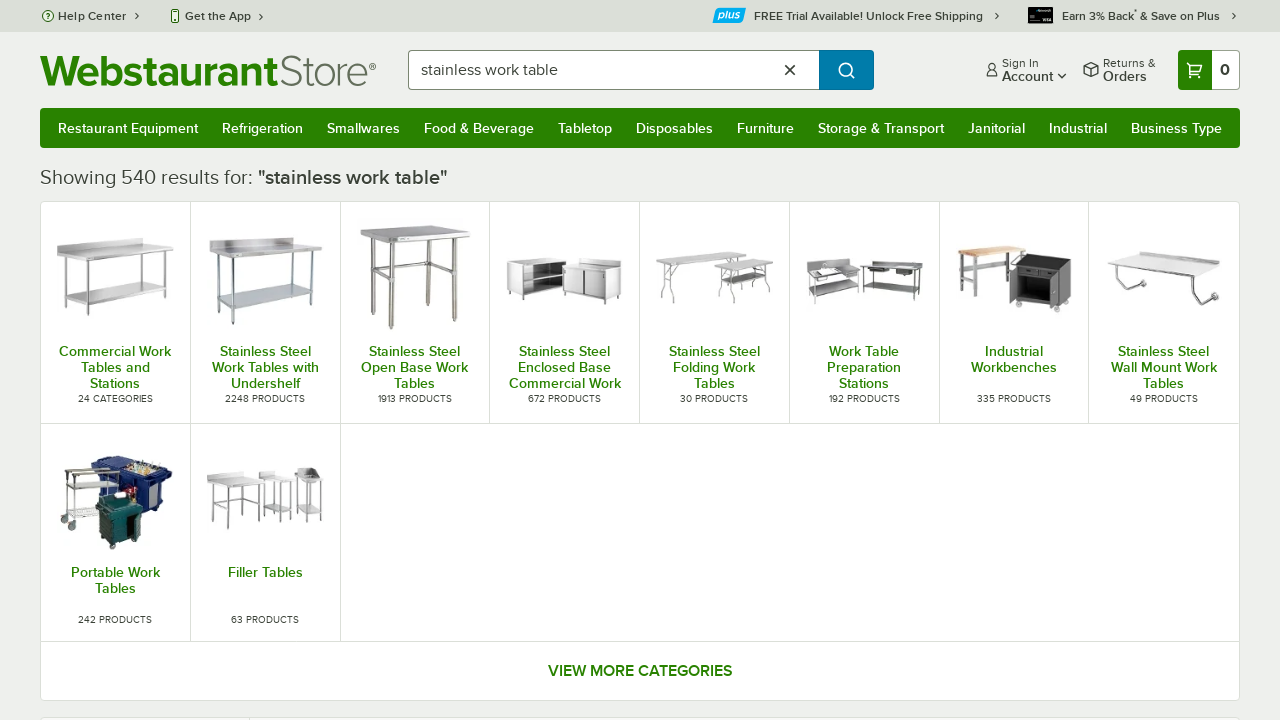

Verified product description contains 'table': regency 18" x 48" 18-gauge 304 stainless steel com...
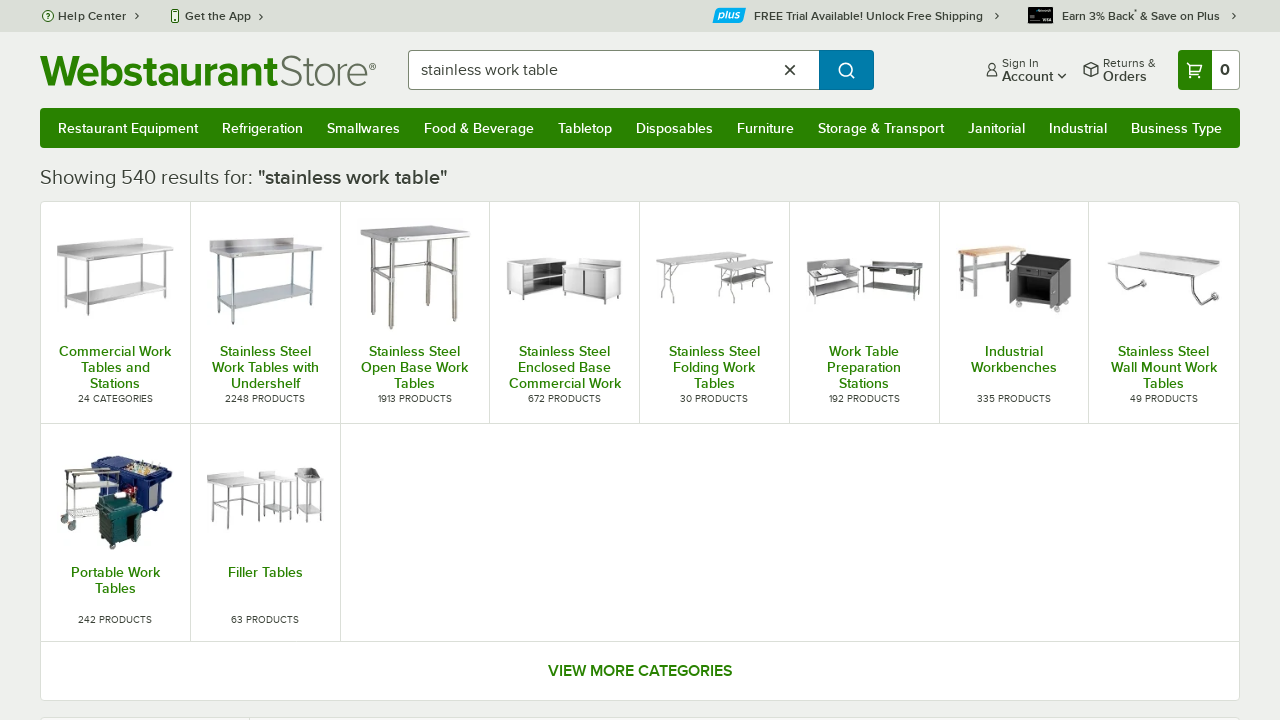

Verified product description contains 'table': regency 18" x 30" 18-gauge 304 stainless steel com...
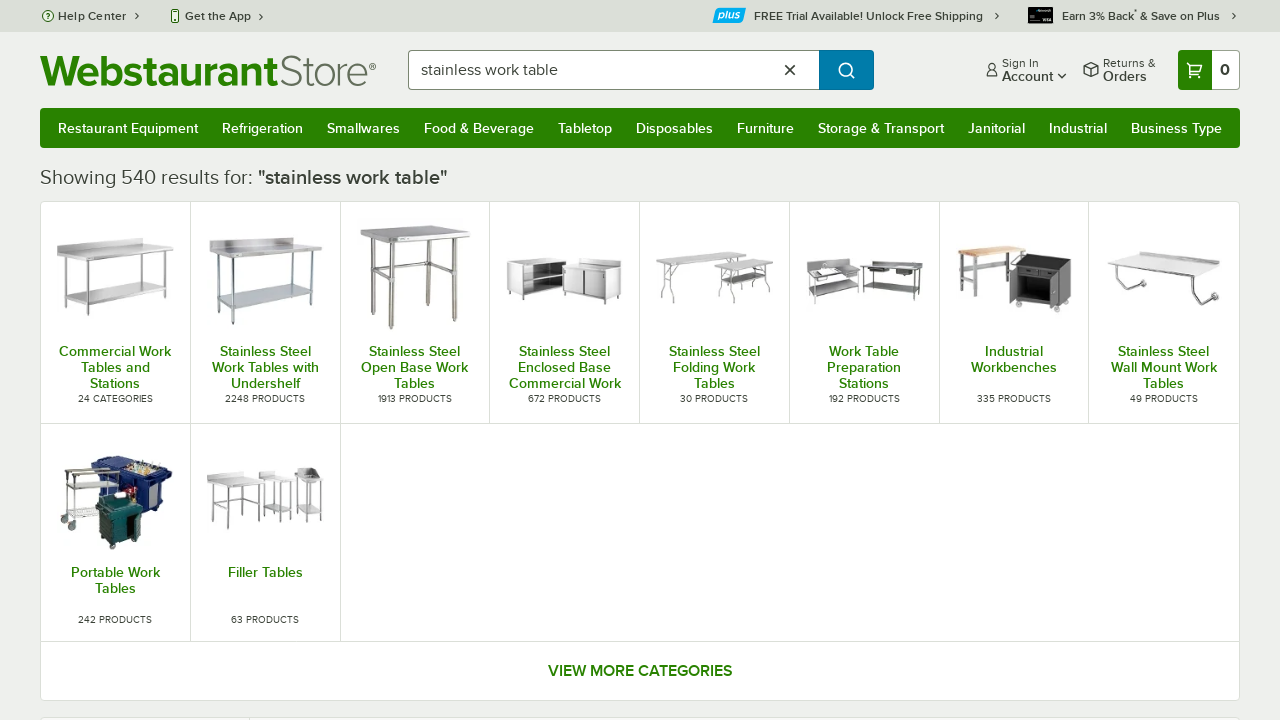

Verified product description contains 'table': steelton wt-3048-eb2 30" x 48" 18 gauge 430 stainl...
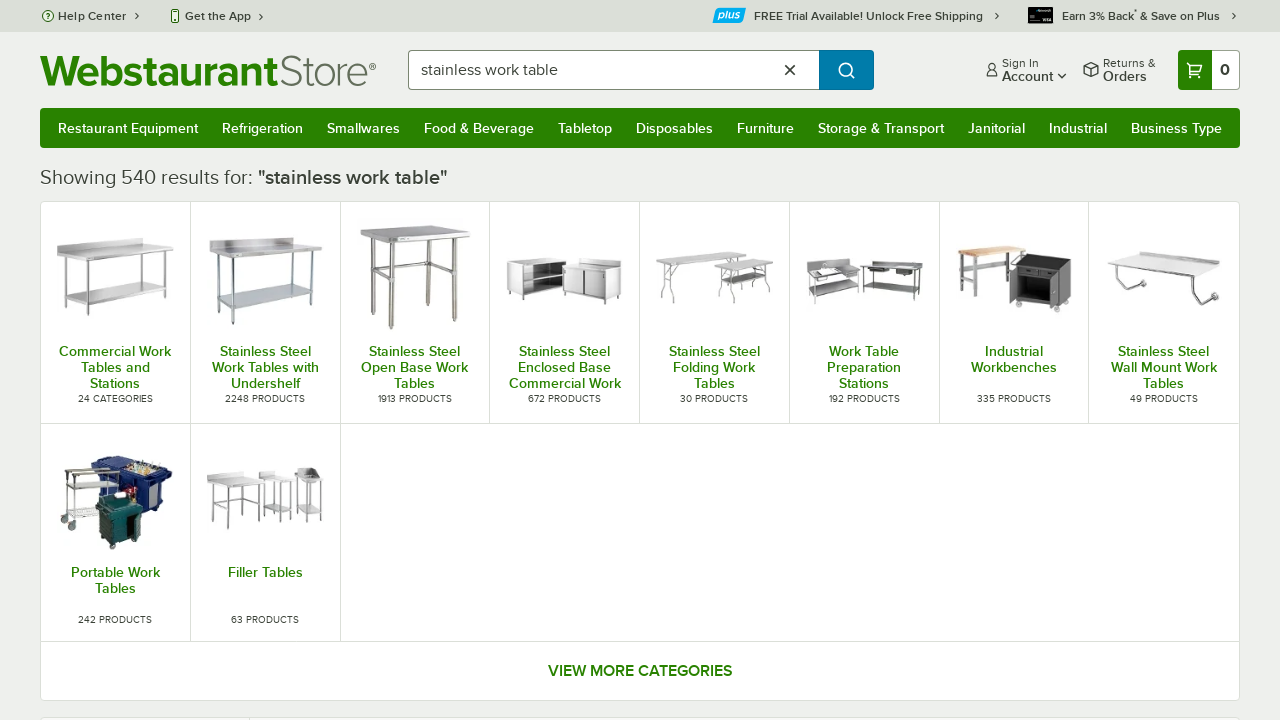

Verified product description contains 'table': steelton wt-3072-eb2 30" x 72" 18 gauge 430 stainl...
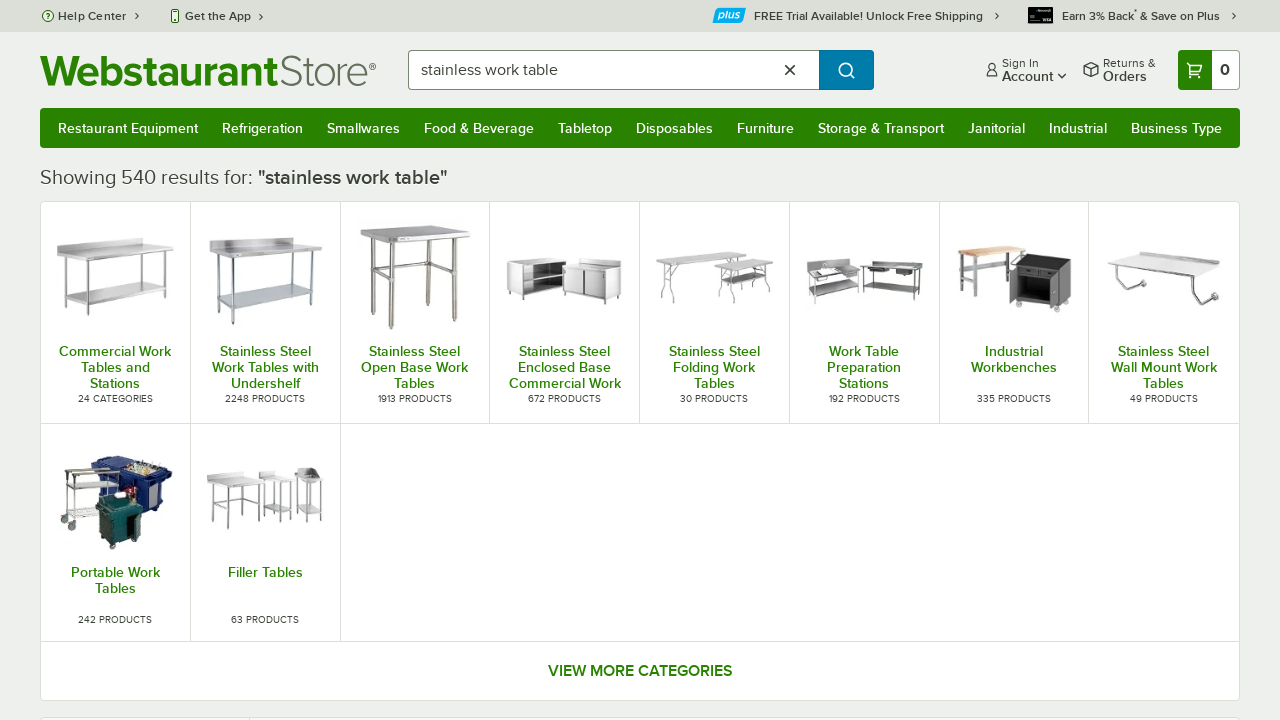

Verified product description contains 'table': regency 36" x 48" 16 gauge stainless steel commerc...
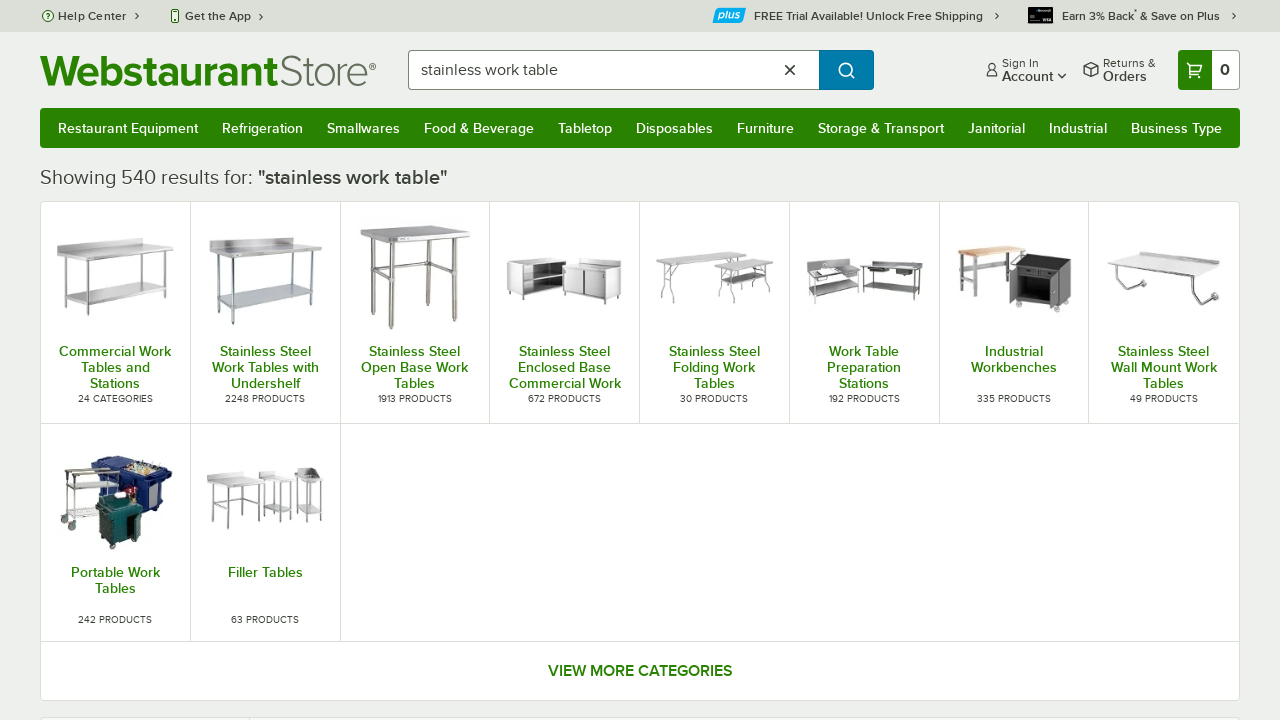

Verified product description contains 'table': regency 24" x 72" 18-gauge 304 stainless steel com...
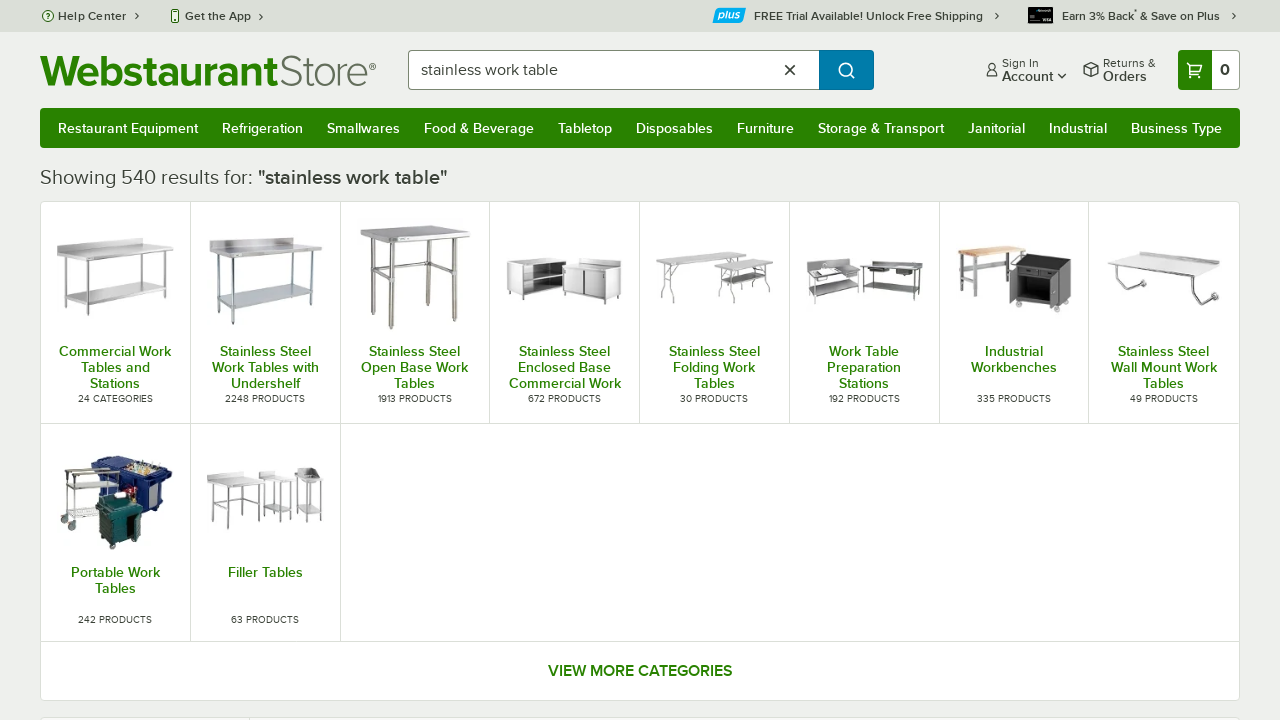

Verified product description contains 'table': steelton wt-3036e 30" x 36" 18 gauge 430 stainless...
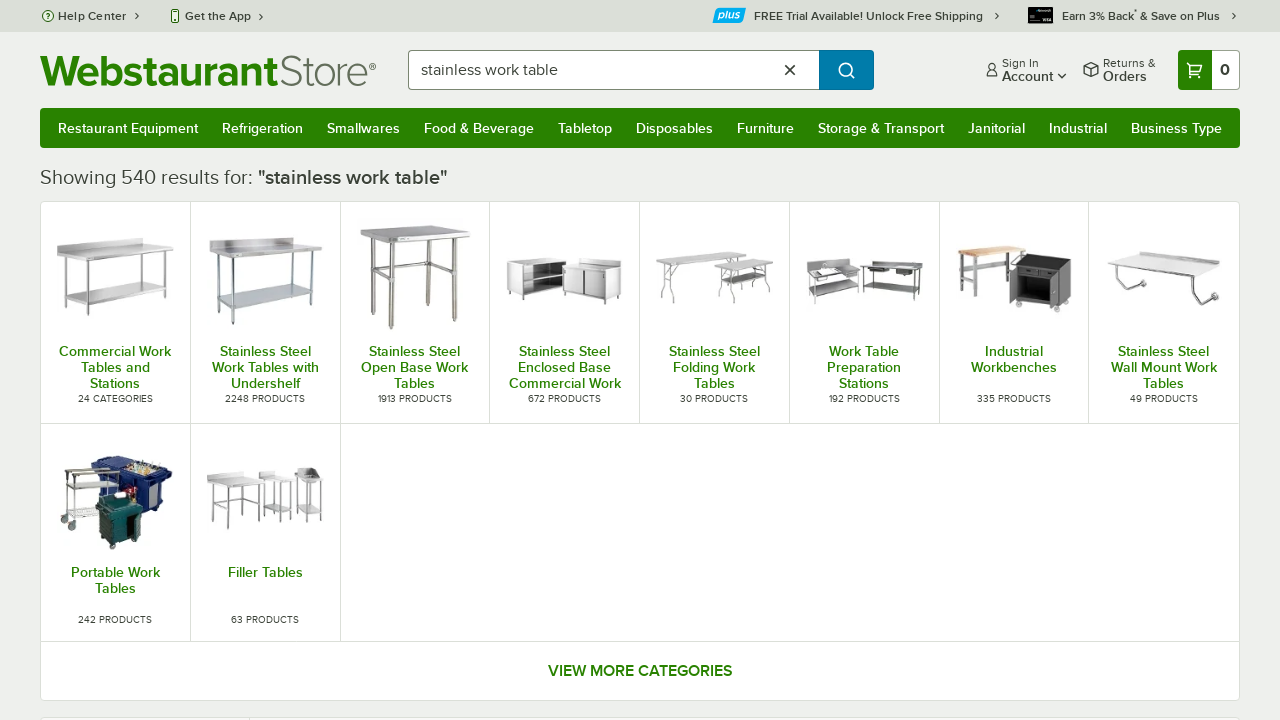

Verified product description contains 'table': regency 18" x 48" 16-gauge 304 stainless steel com...
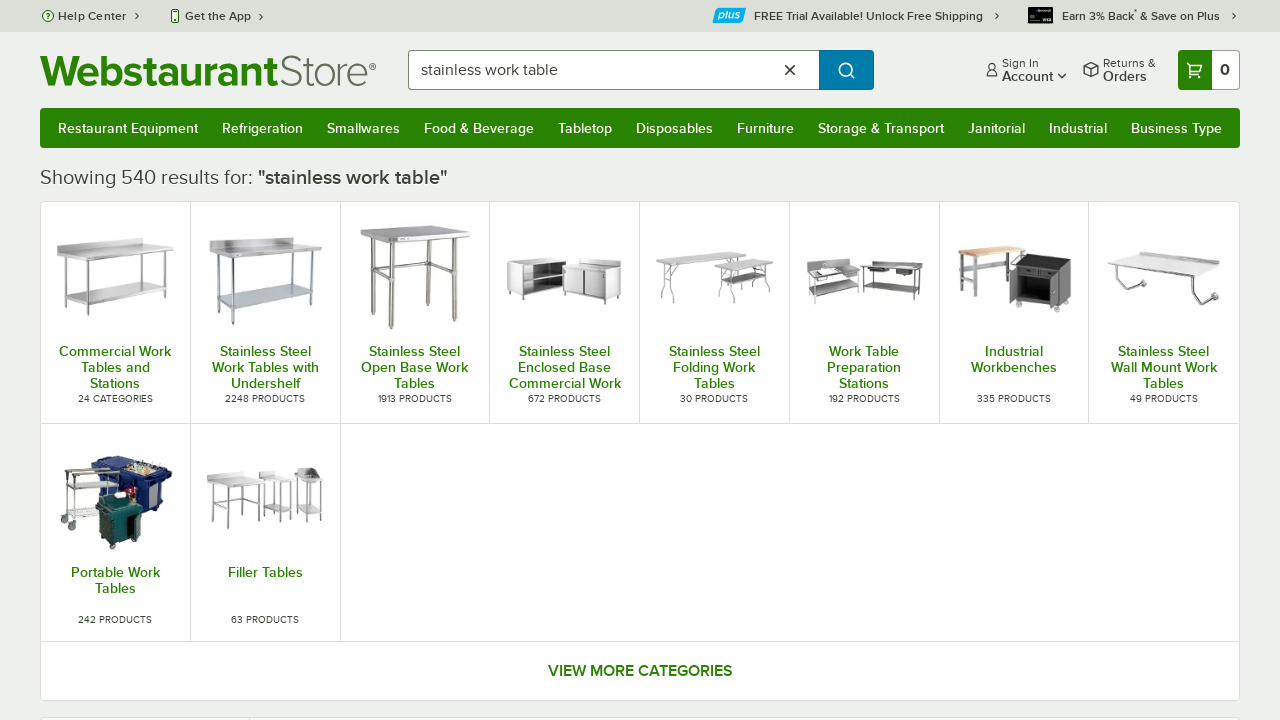

Verified product description contains 'table': regency 30" x 60" 16-gauge 304 stainless steel com...
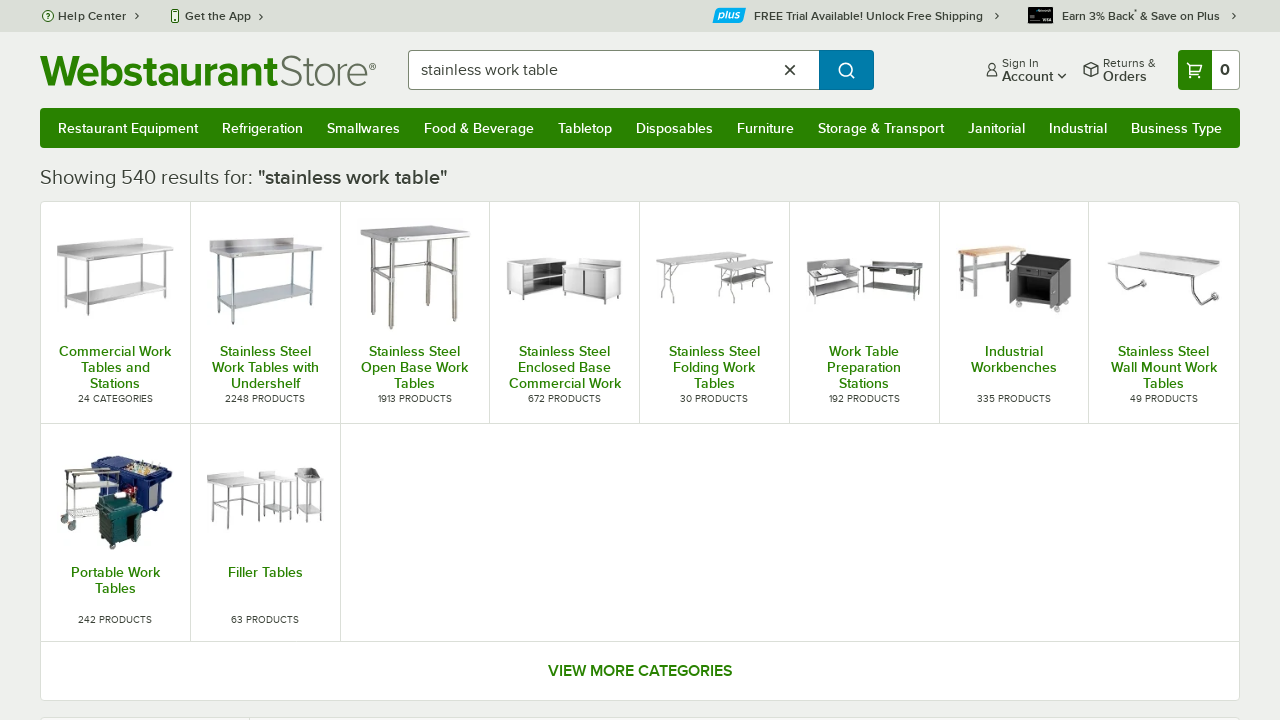

Verified product description contains 'table': regency 24" x 48" 18-gauge 304 stainless steel com...
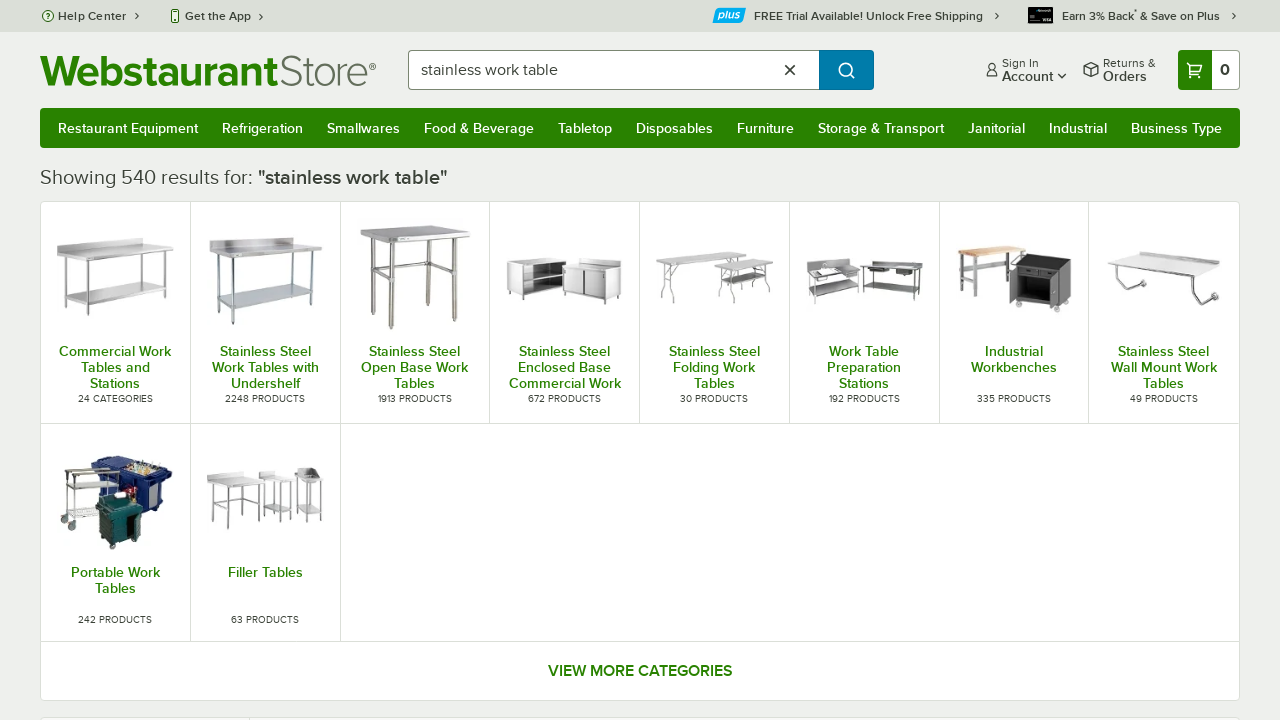

Verified product description contains 'table': steelton wt-3030e 30" x 30" 18 gauge 430 stainless...
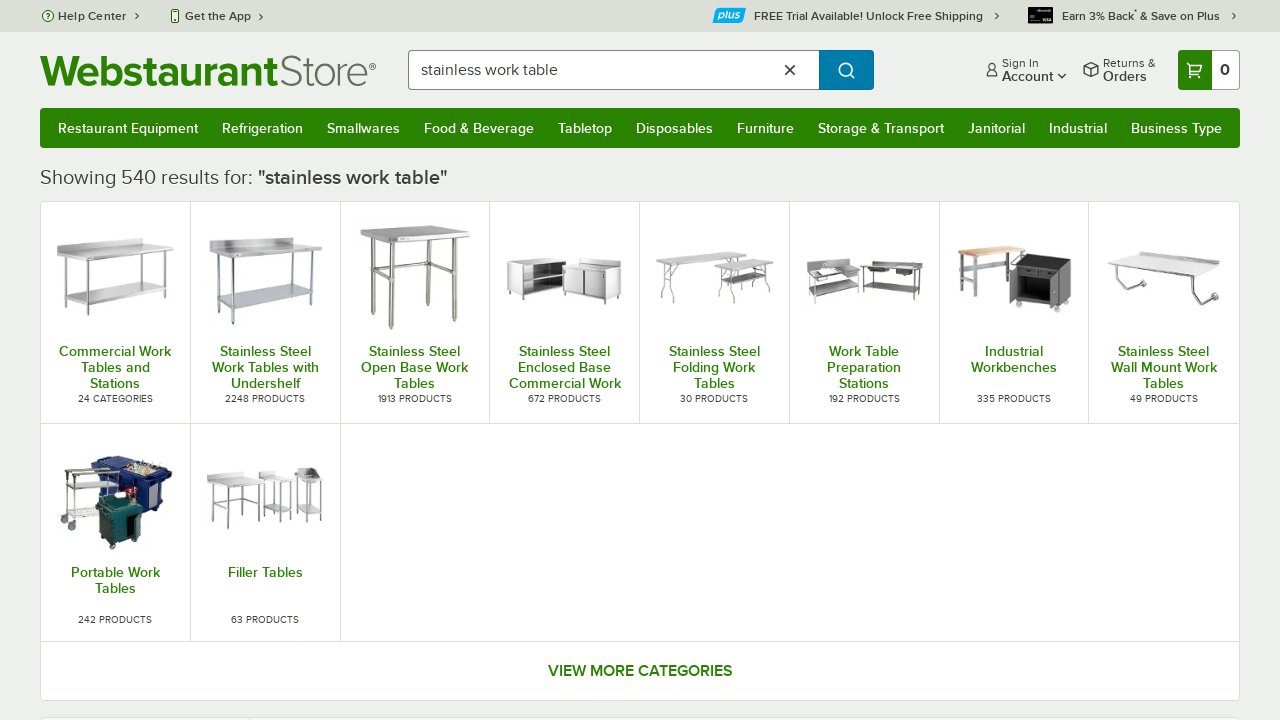

Verified product description contains 'table': regency wt-2424-4bs-3-16 24" x 24" 16-gauge stainl...
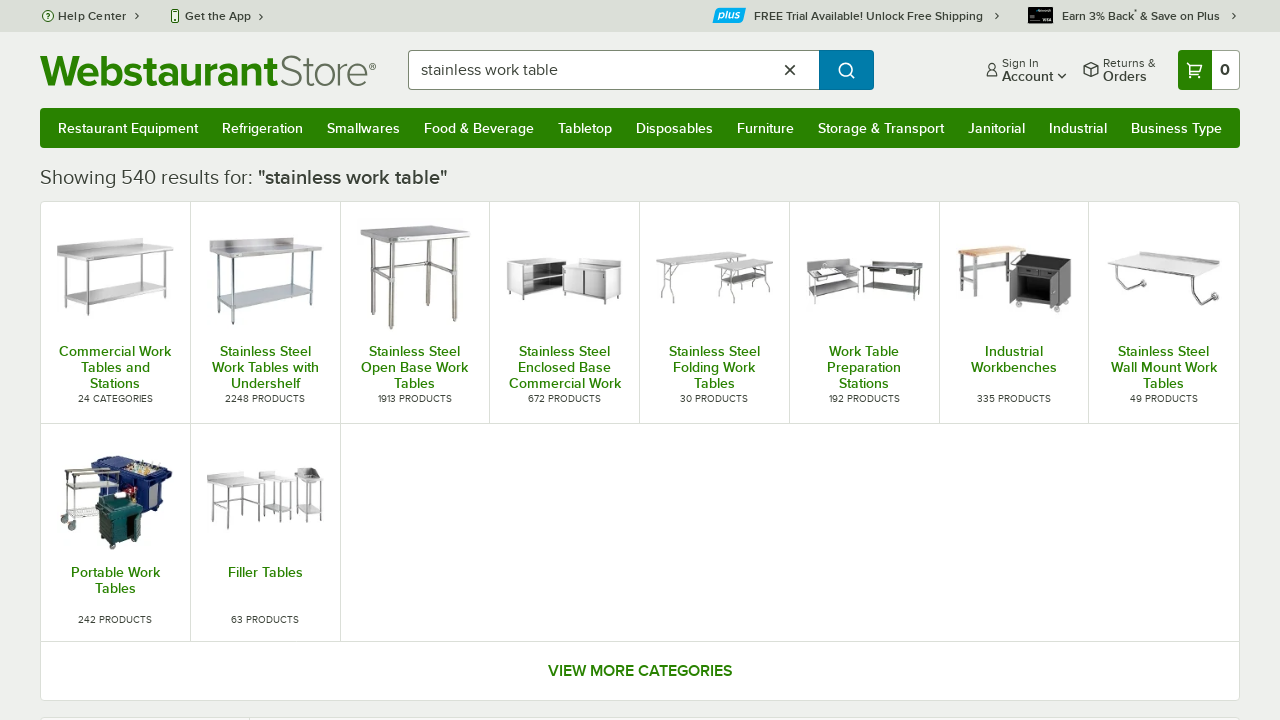

Verified product description contains 'table': regency 30" x 84" 16-gauge 304 stainless steel com...
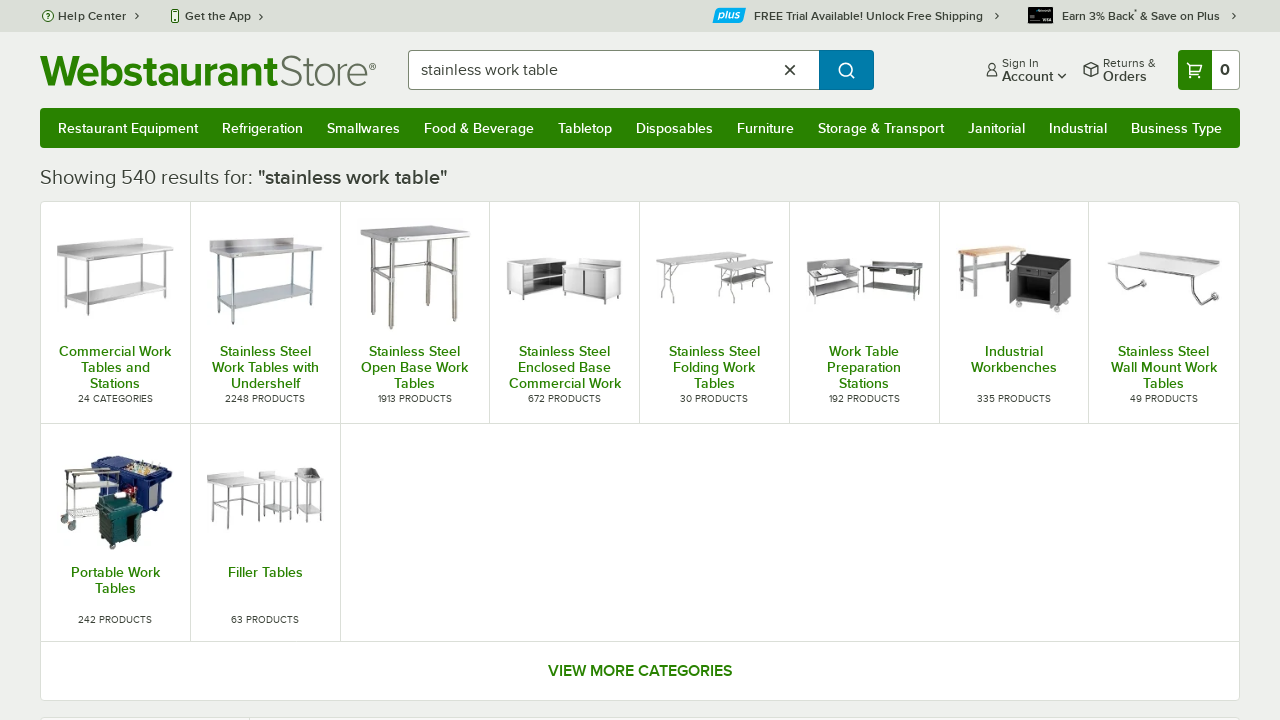

Verified product description contains 'table': regency spec line 24" x 48" 14 gauge stainless ste...
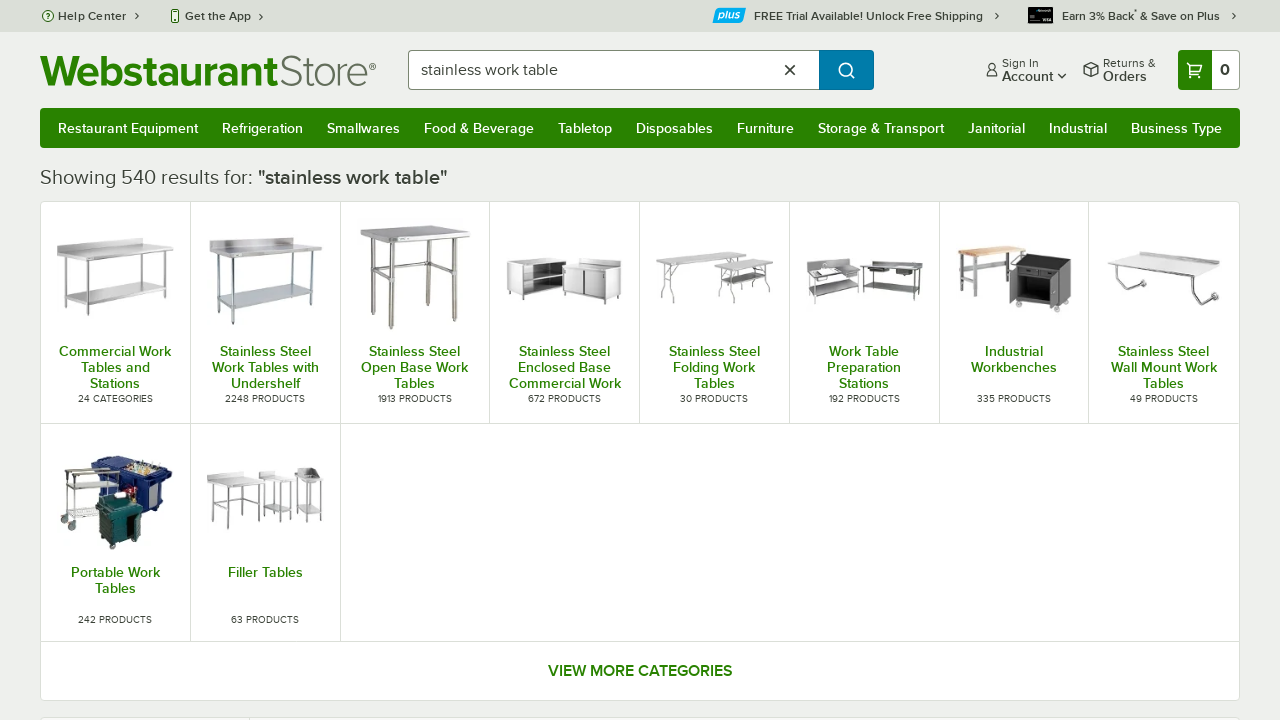

Verified product description contains 'table': regency 30" x 96" 16 gauge stainless steel work ta...
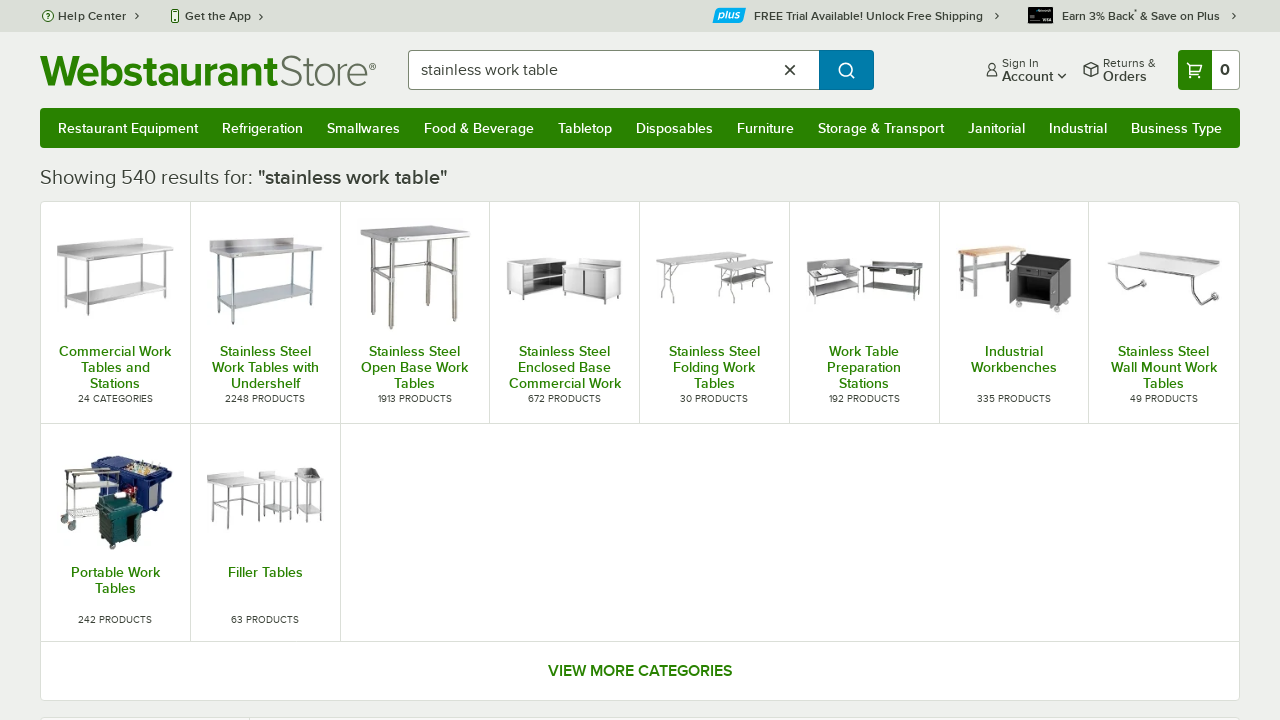

Verified product description contains 'table': regency spec line 24" x 60" 14 gauge stainless ste...
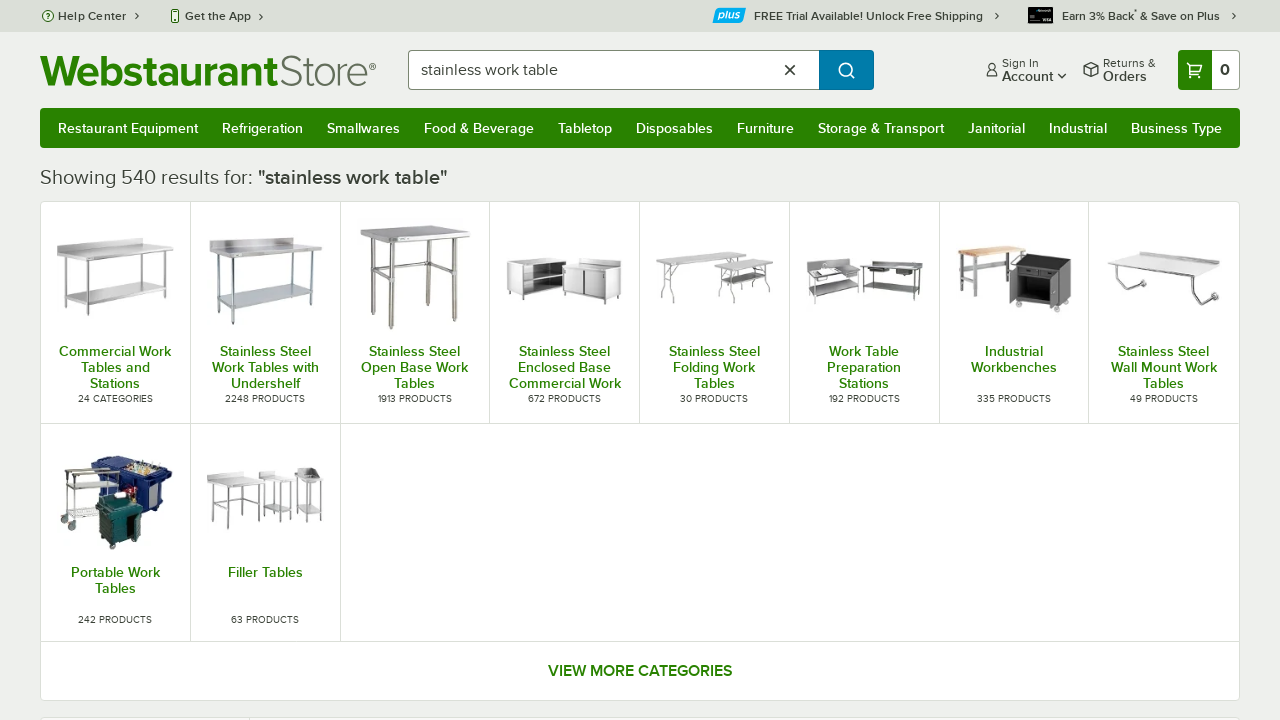

Verified product description contains 'table': regency spec line 36" x 48" 14 gauge stainless ste...
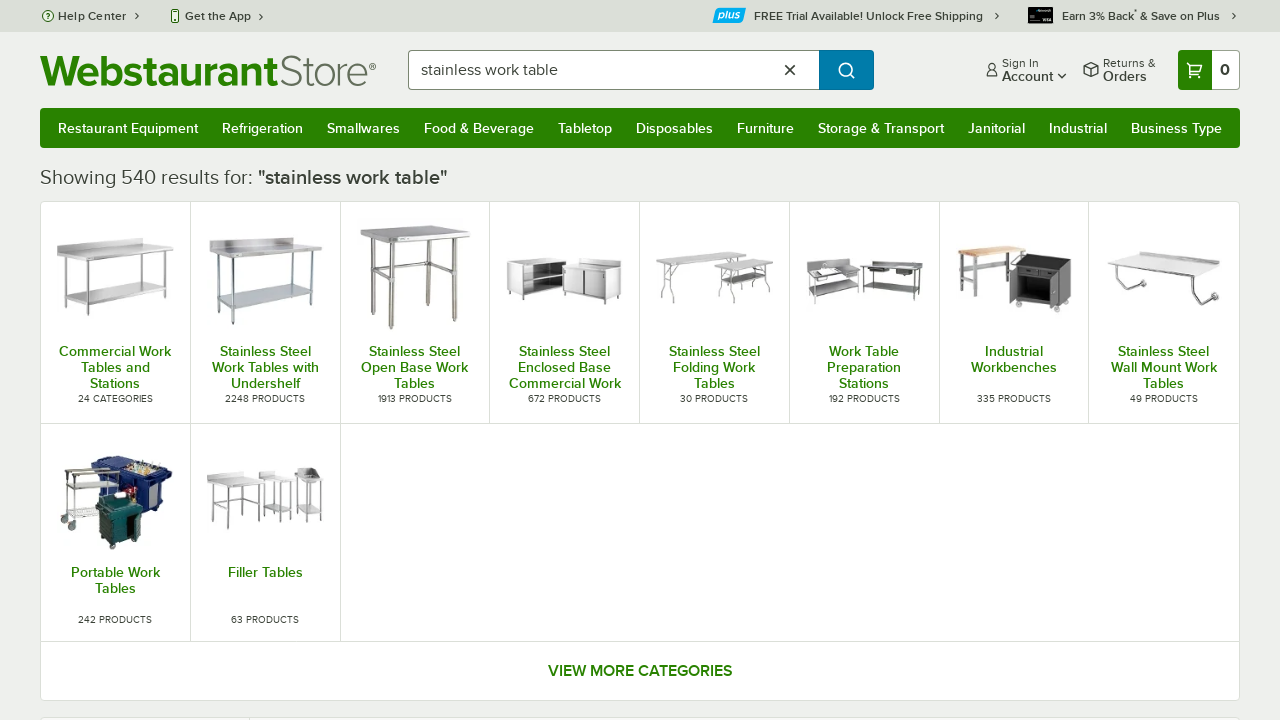

Verified product description contains 'table': regency spec line 24" x 60" 14 gauge stainless ste...
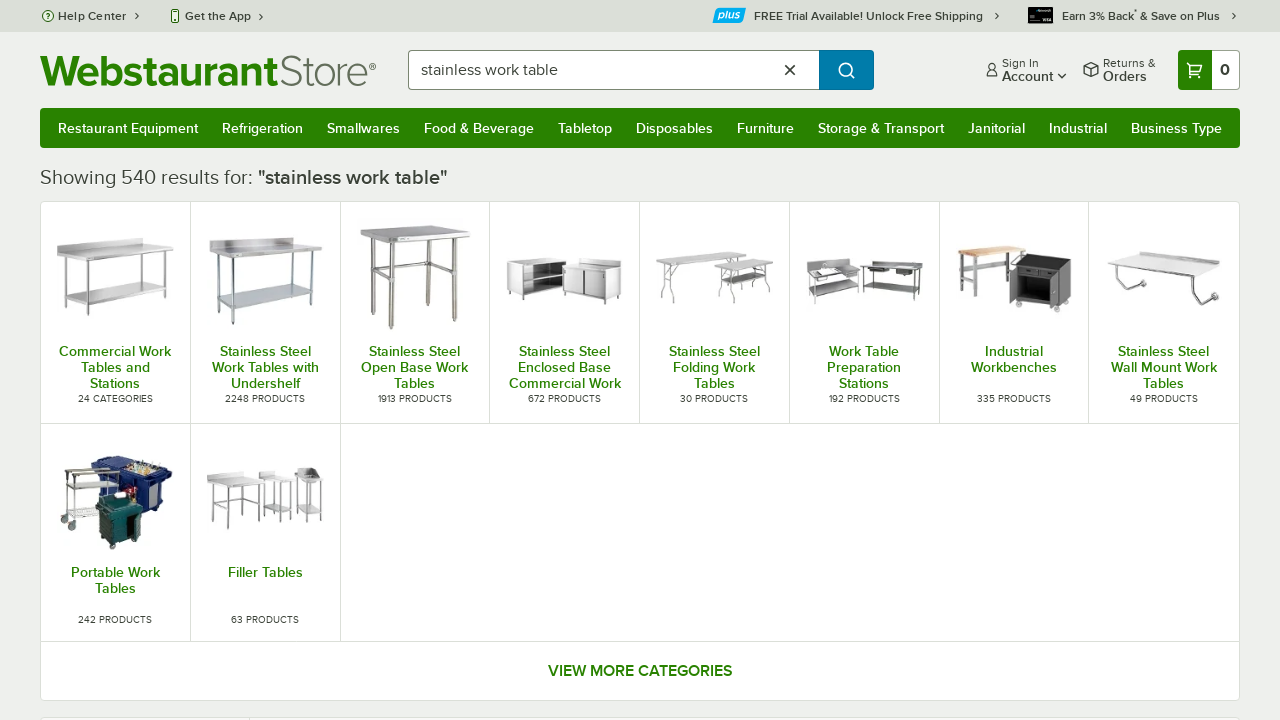

Verified product description contains 'table': regency 30" x 30" 16-gauge 304 stainless steel com...
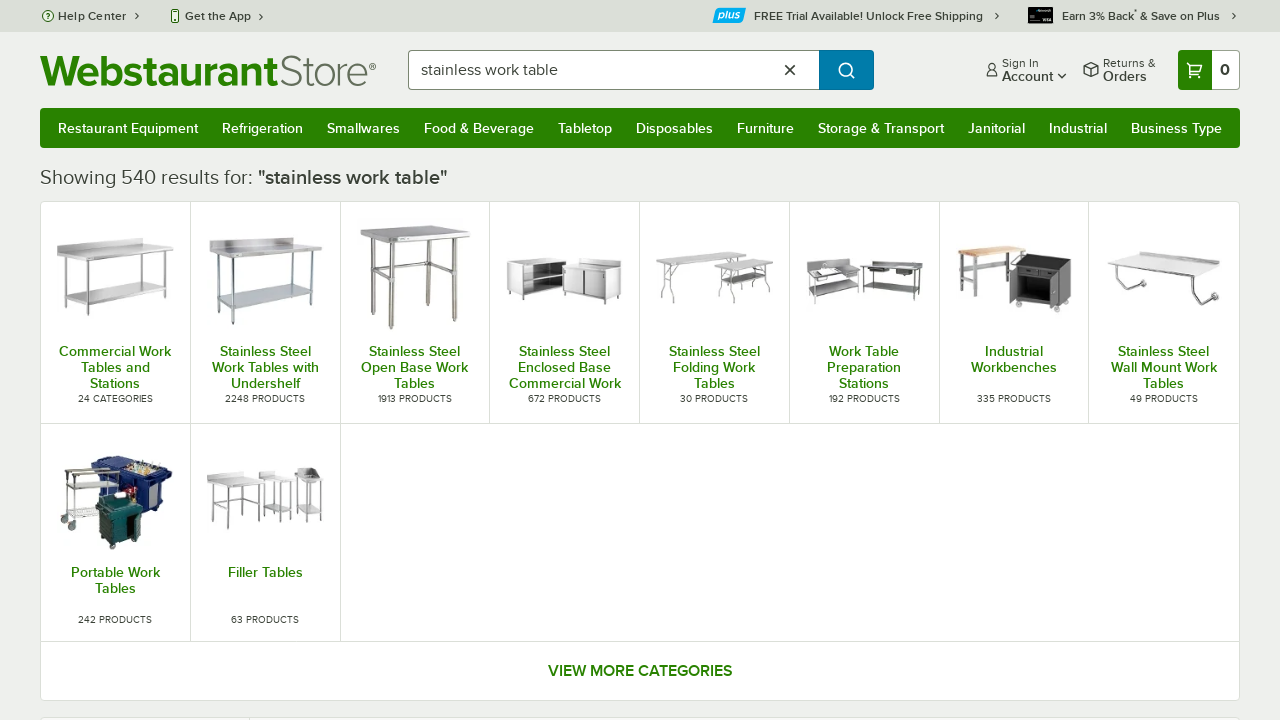

Verified product description contains 'table': regency 24" x 36" 18-gauge 304 stainless steel com...
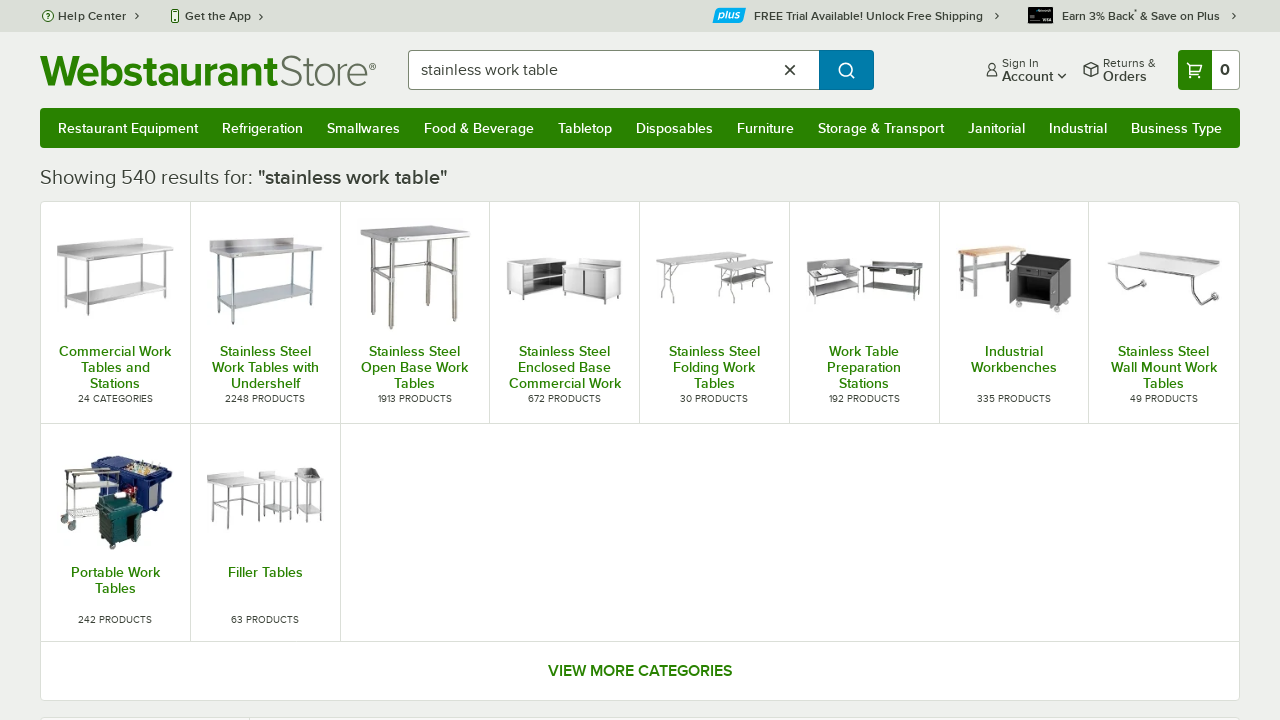

Verified product description contains 'table': regency spec line 30" x 108" 14 gauge stainless st...
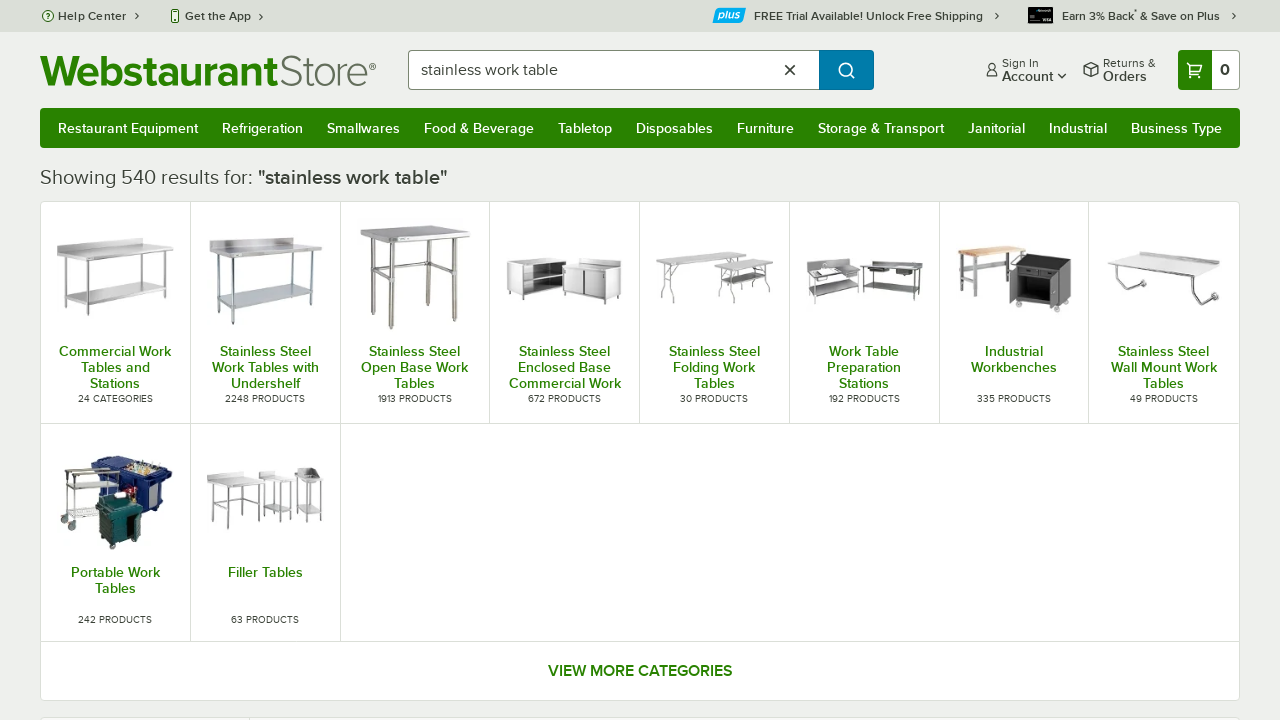

Verified product description contains 'table': regency 24" x 30" 18-gauge 304 stainless steel com...
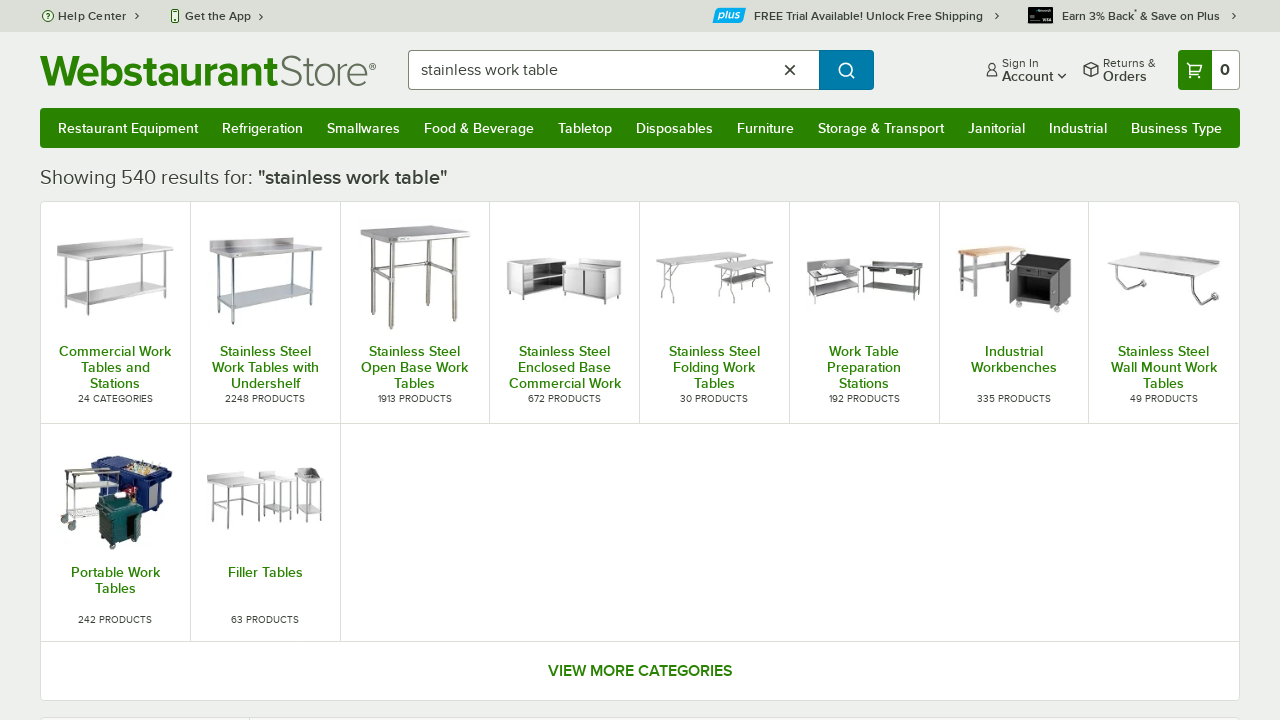

Verified product description contains 'table': regency 30" x 30" 18-gauge 304 stainless steel com...
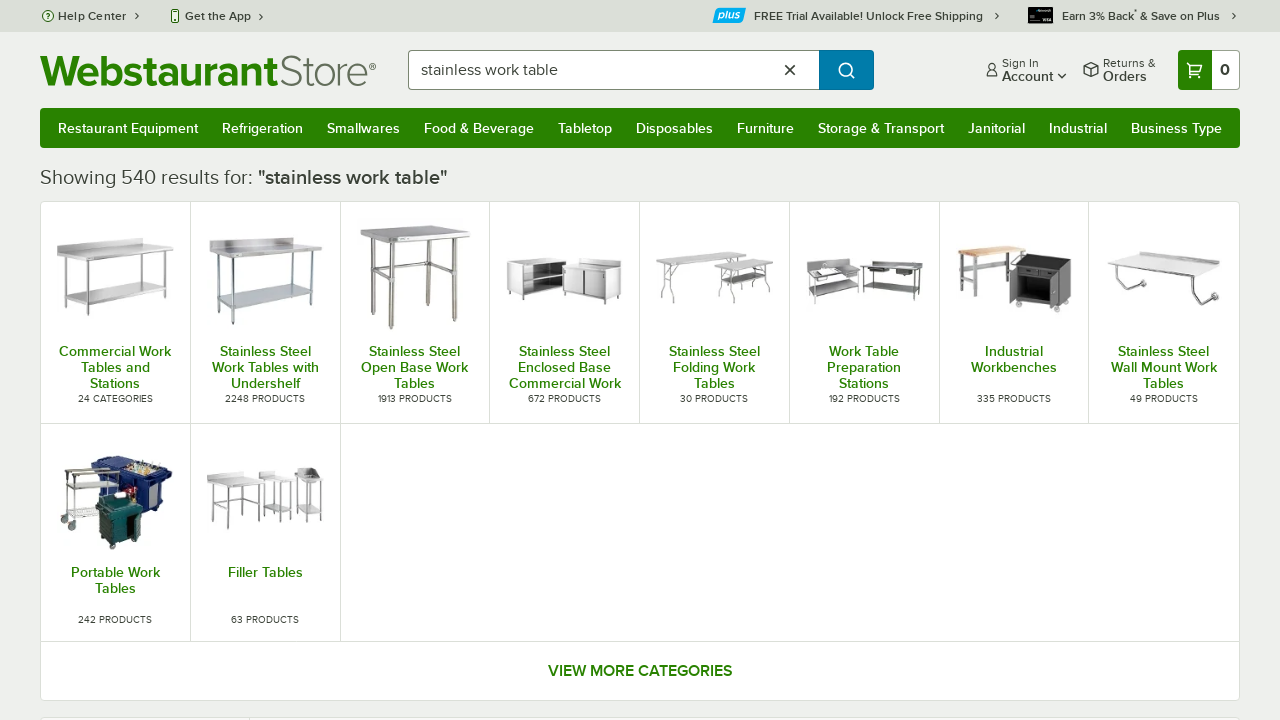

Verified product description contains 'table': regency 24" x 84" 18 gauge 304 stainless steel com...
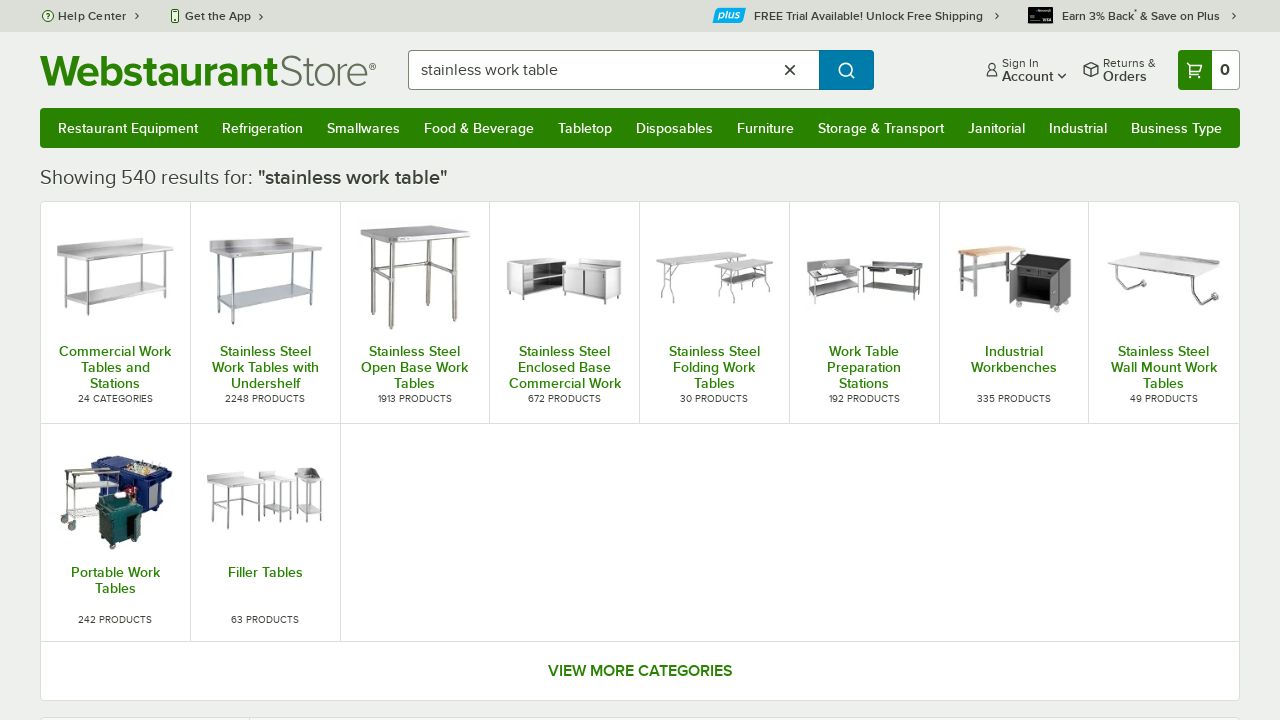

Verified product description contains 'table': regency 30" x 72" 16 gauge stainless steel work ta...
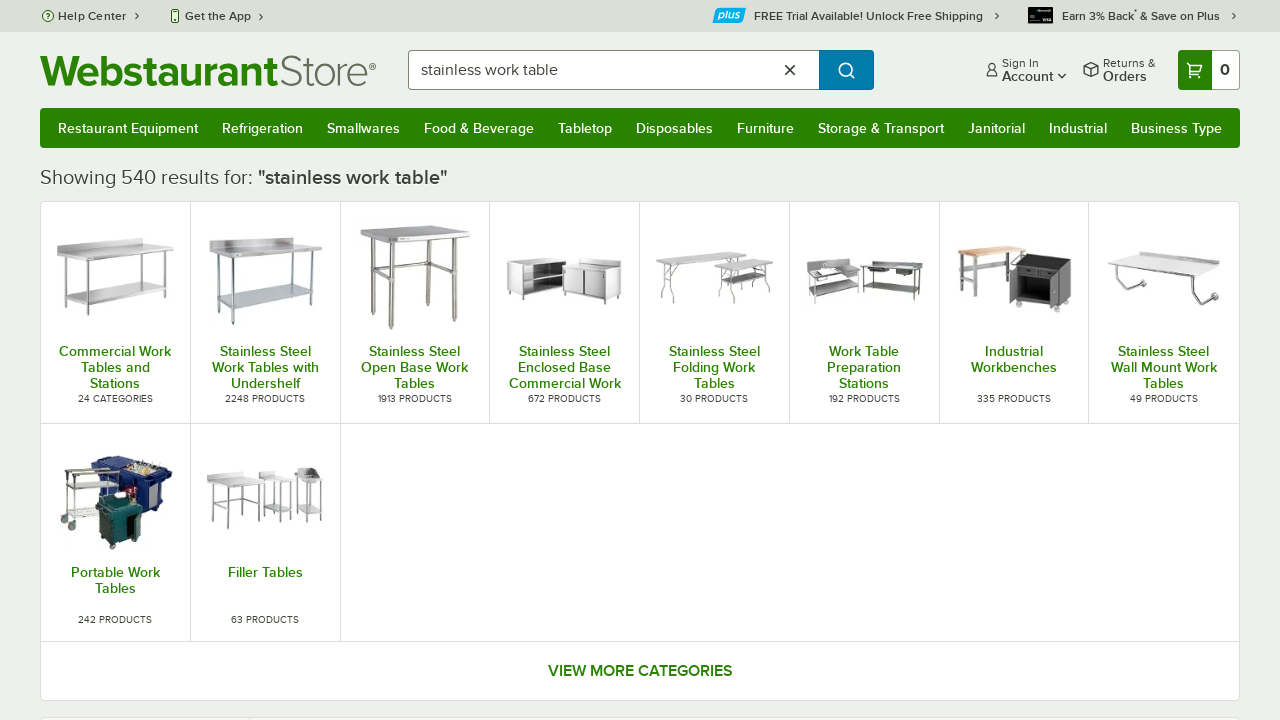

Verified product description contains 'table': steelton wt-2430-eb2 24" x 30" 18 gauge 430 stainl...
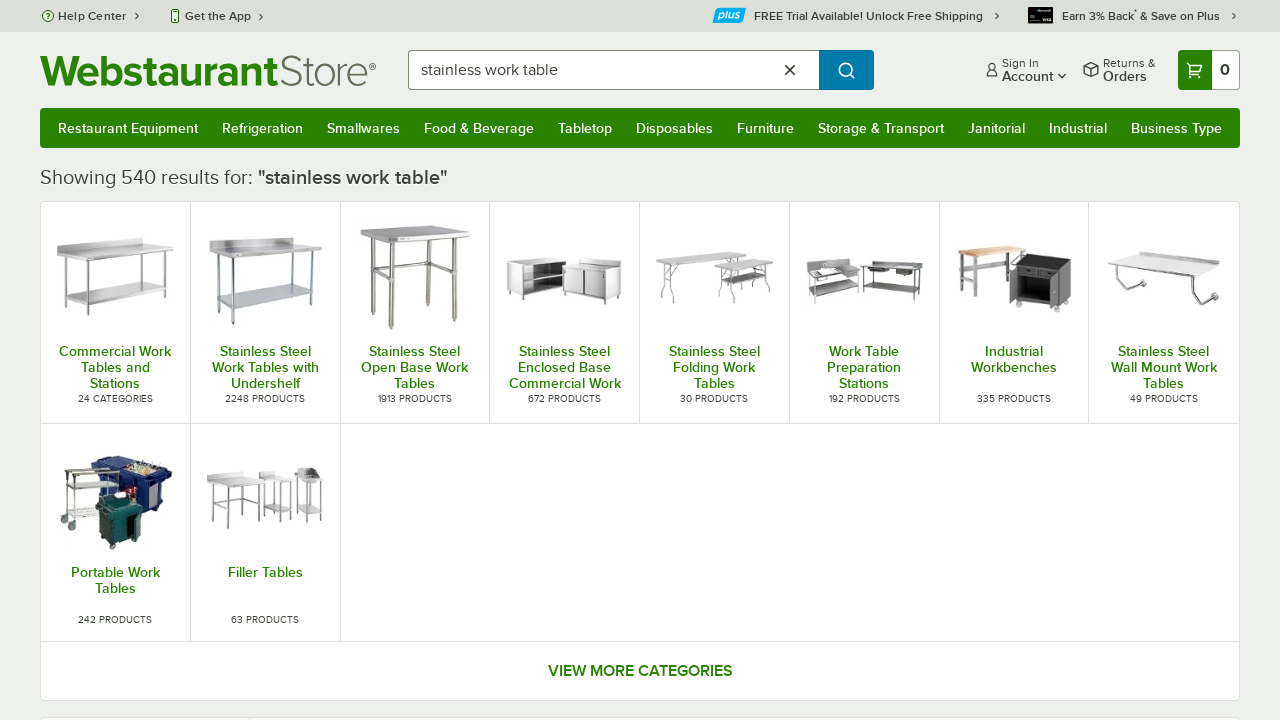

Verified product description contains 'table': regency spec line 30" x 30" 14 gauge stainless ste...
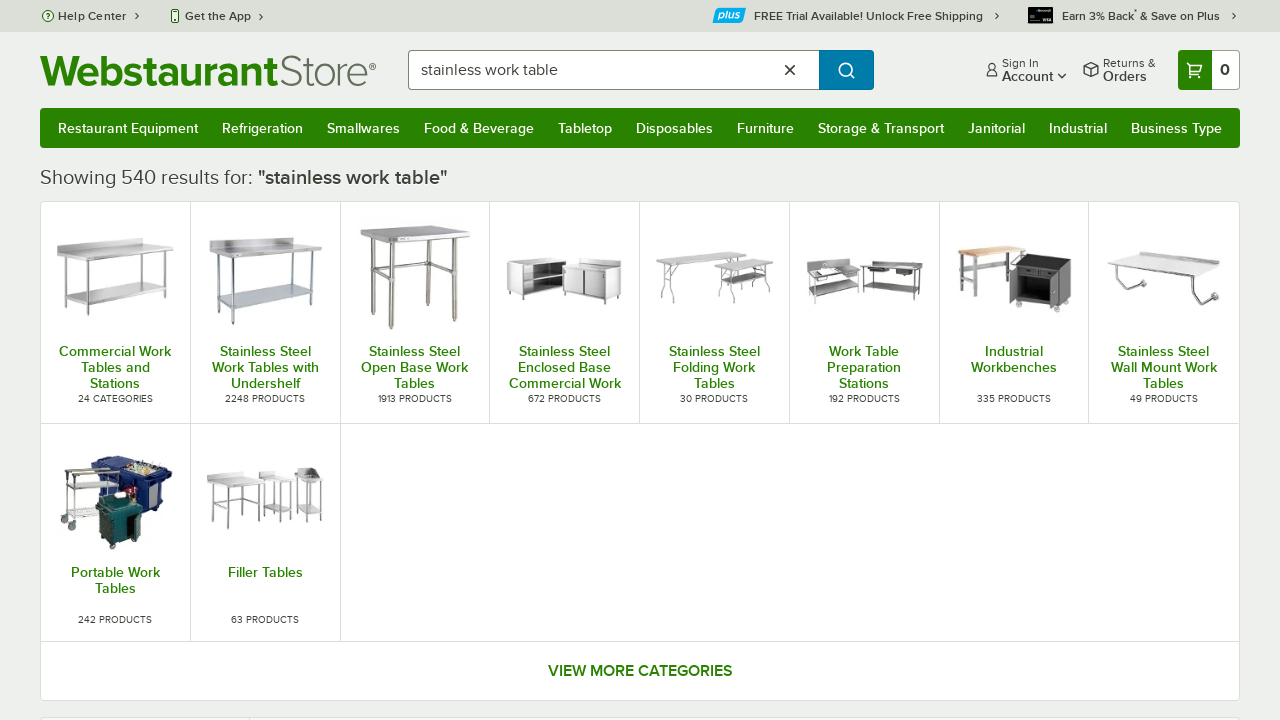

Verified product description contains 'table': regency 24" x 24" 18-gauge 304 stainless steel com...
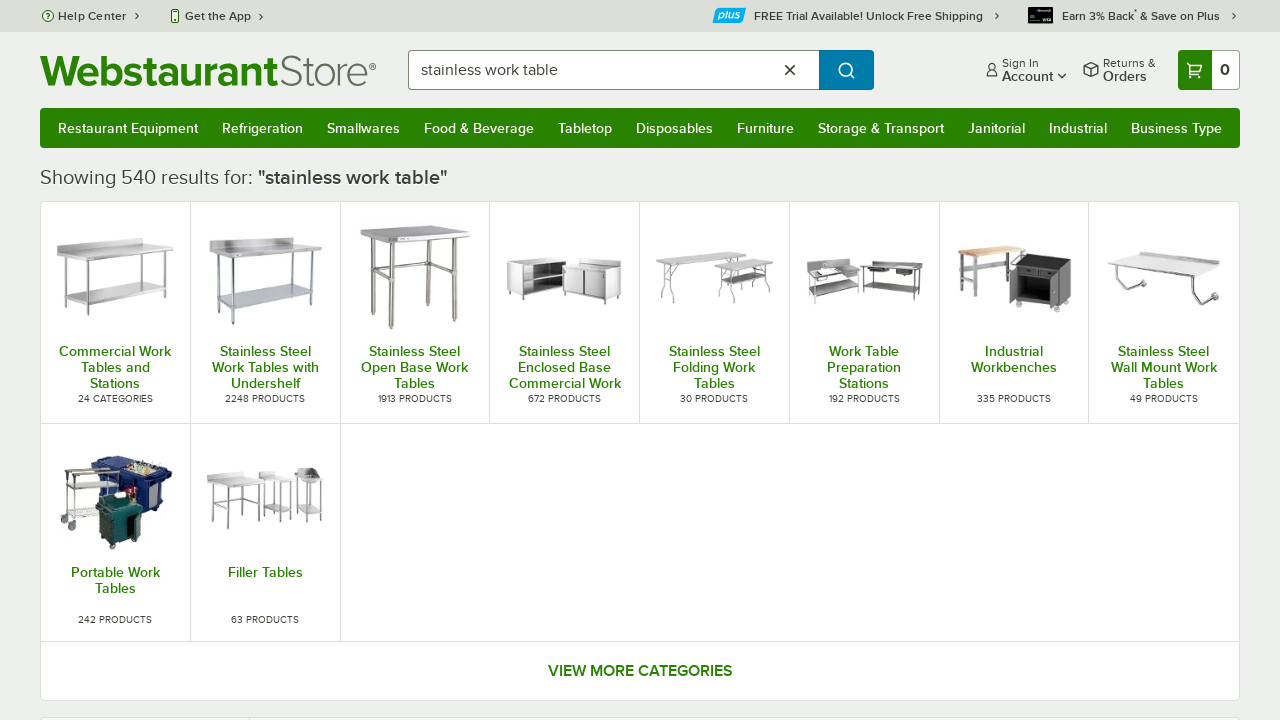

Verified product description contains 'table': steelton st-3048-l-418 30" x 48" 18 gauge stainles...
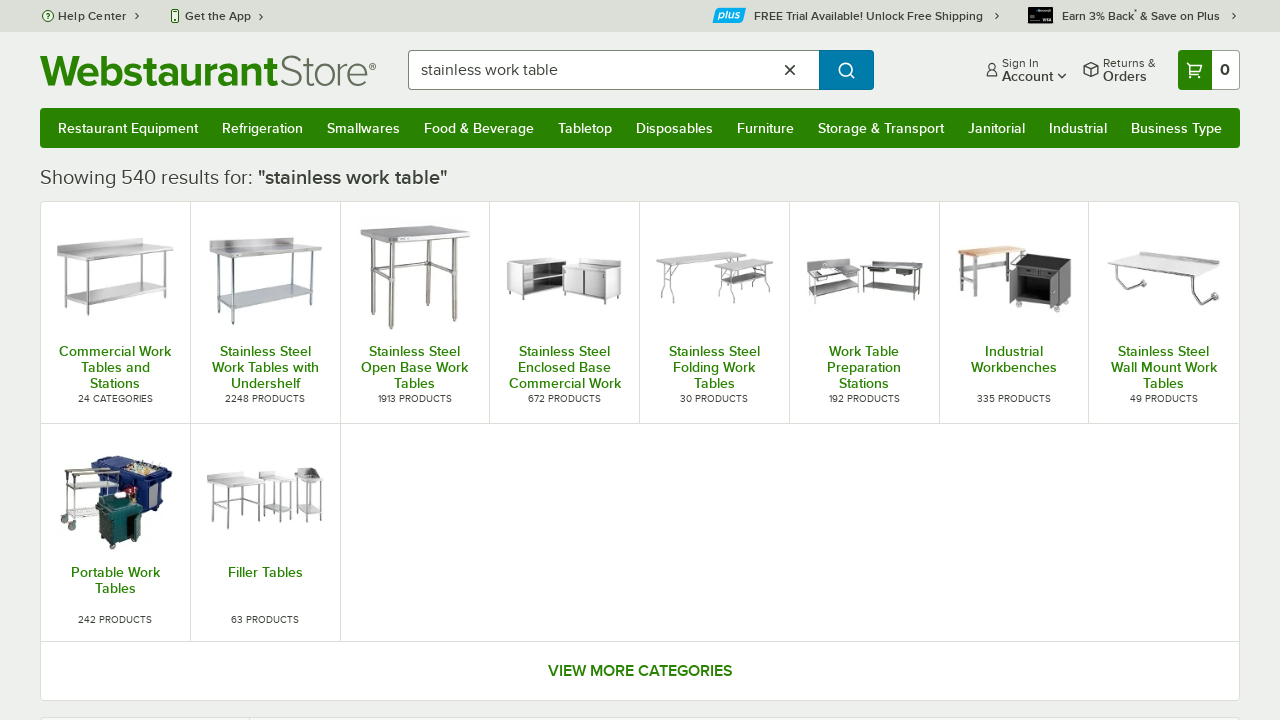

Verified product description contains 'table': regency spec line 24" x 96" 14 gauge stainless ste...
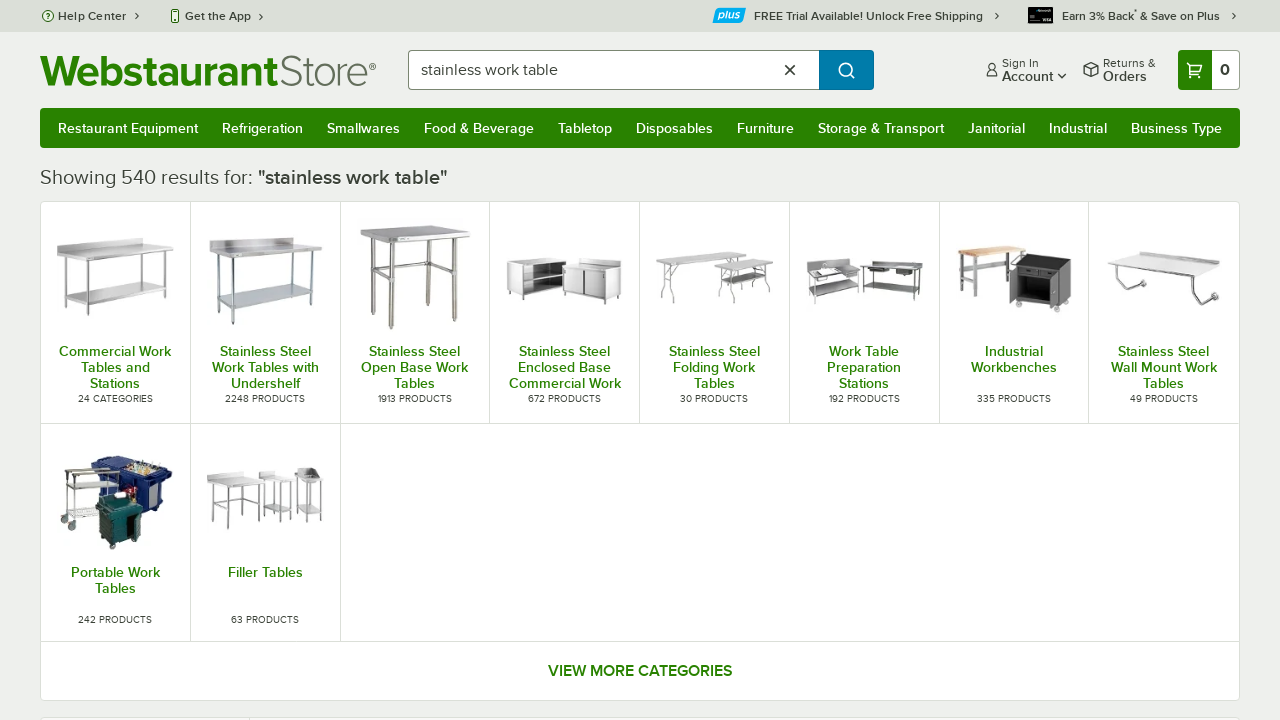

Verified product description contains 'table': regency 24" x 36" 16-gauge 304 stainless steel com...
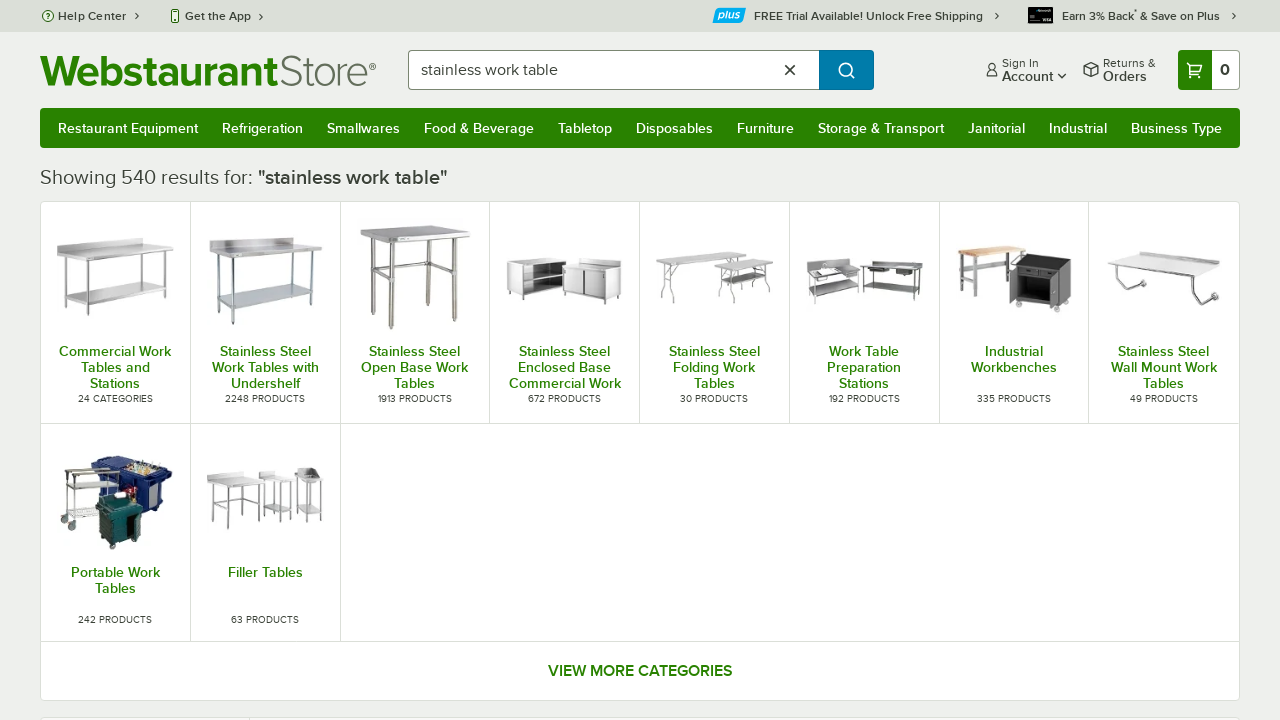

Verified product description contains 'table': regency 30" x 108" 16-gauge 304 stainless steel co...
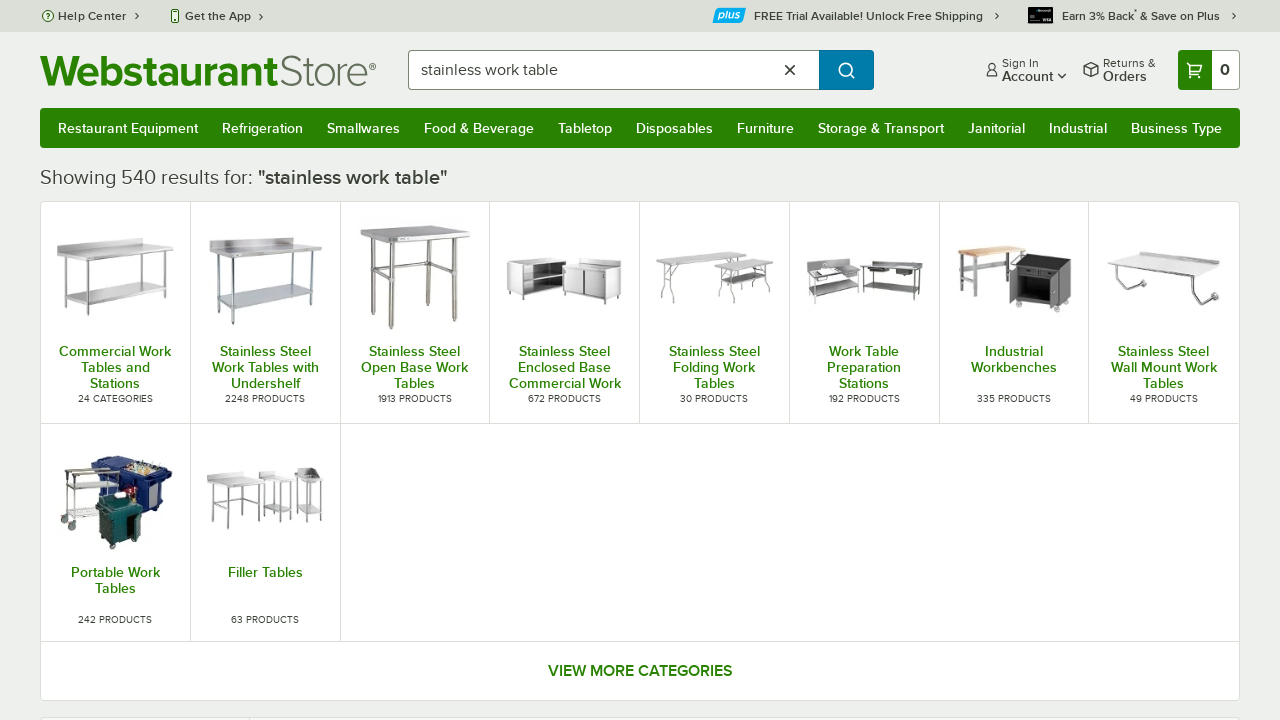

Verified product description contains 'table': steelton wt-3030-eb2 30" x 30" 18 gauge 430 stainl...
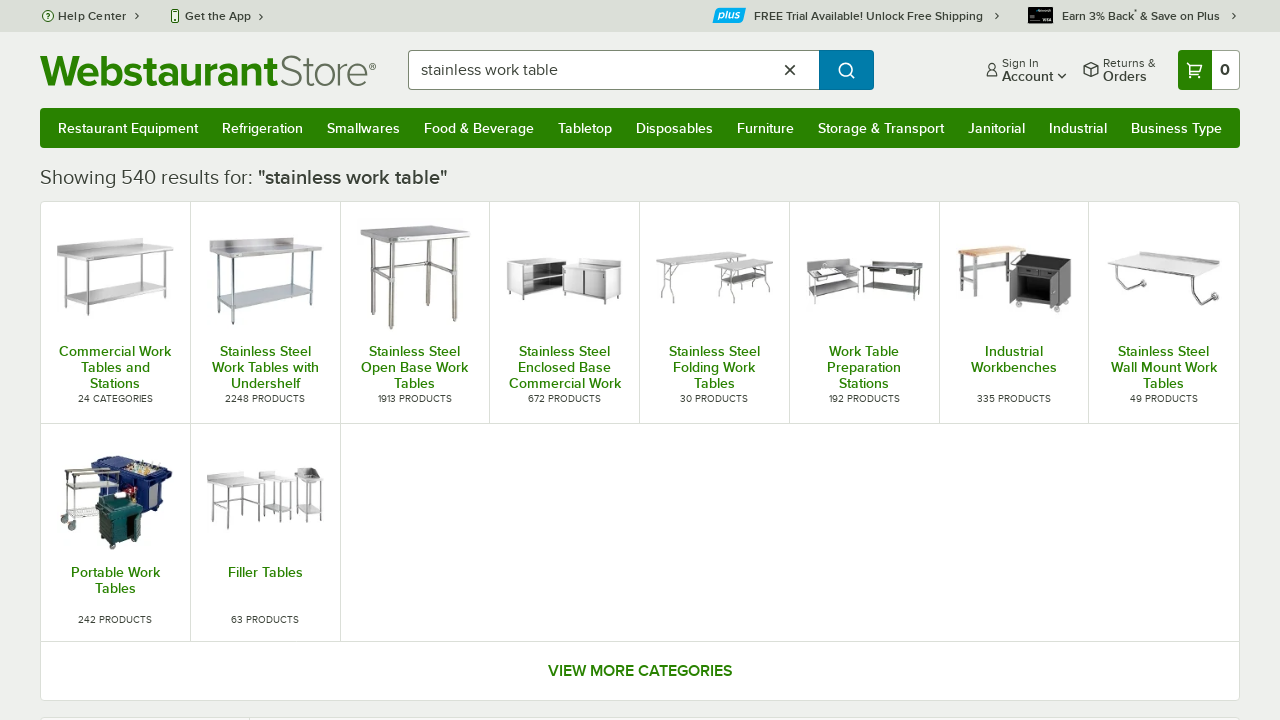

Verified product description contains 'table': steelton st-3072-r-418 30" x 72" 18 gauge stainles...
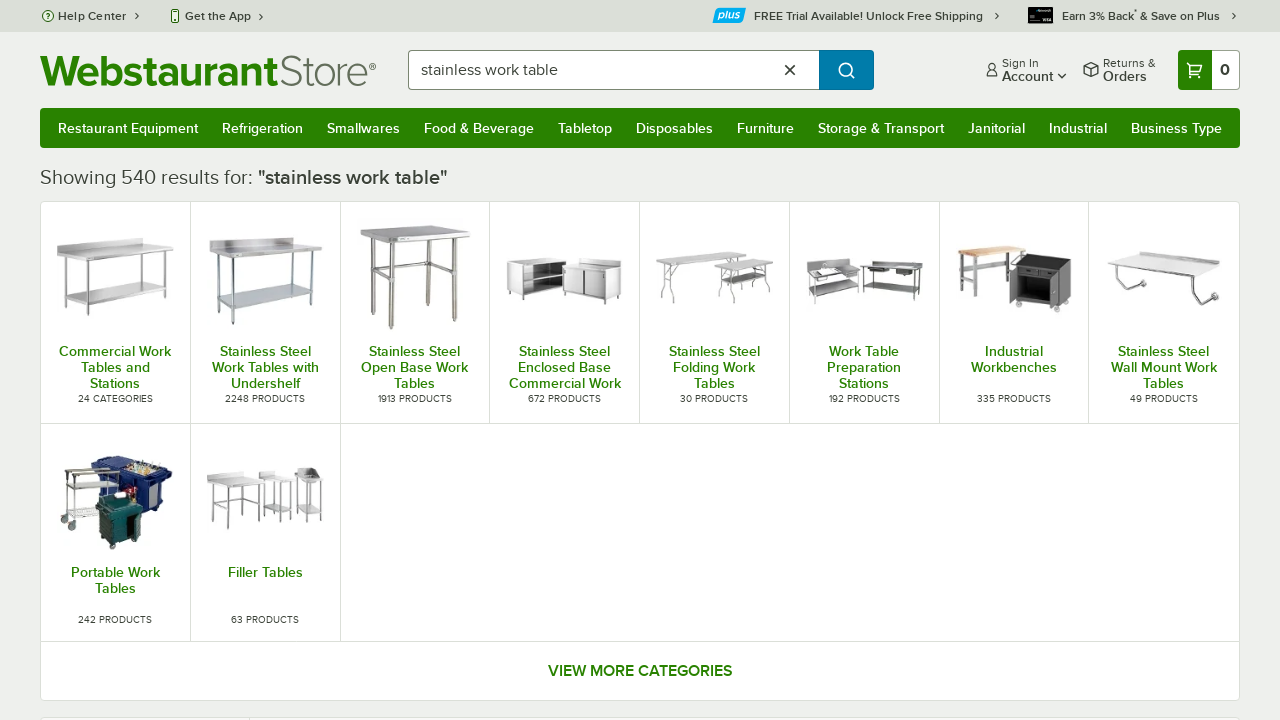

Verified product description contains 'table': regency spec line 24" x 30" 14 gauge stainless ste...
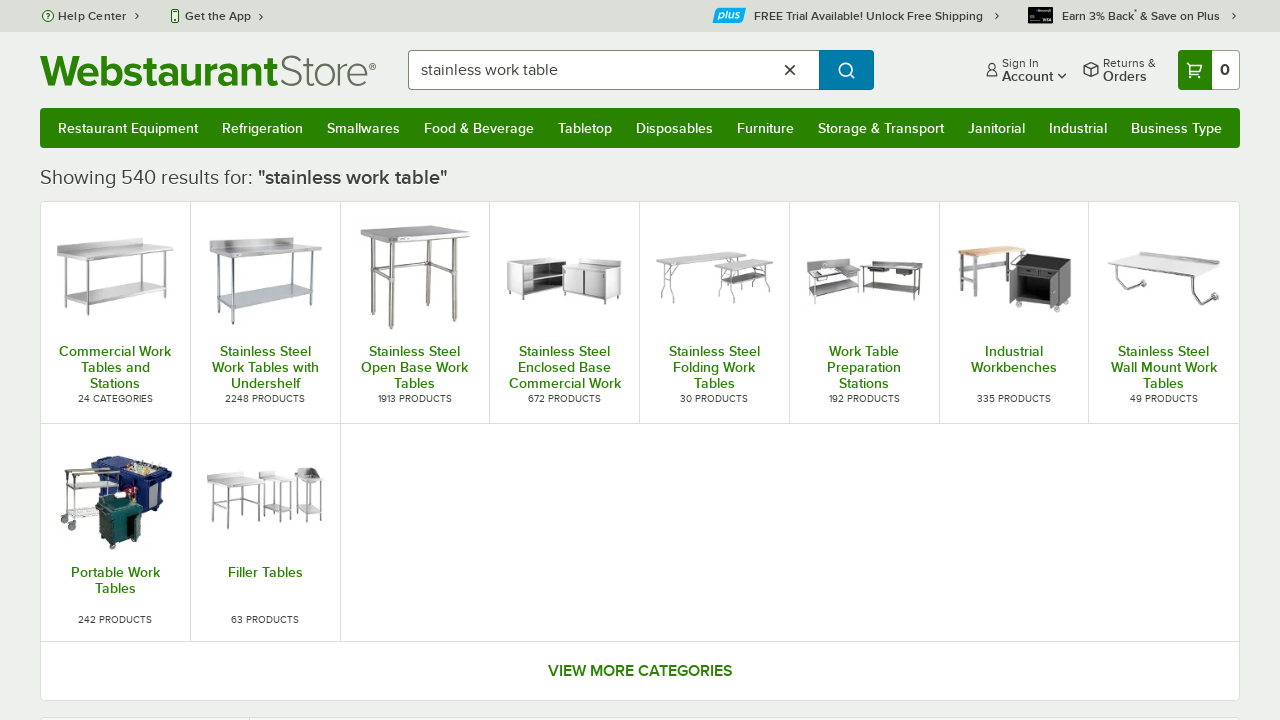

Verified product description contains 'table': steelton st-3060-l-418 30" x 60" 18 gauge stainles...
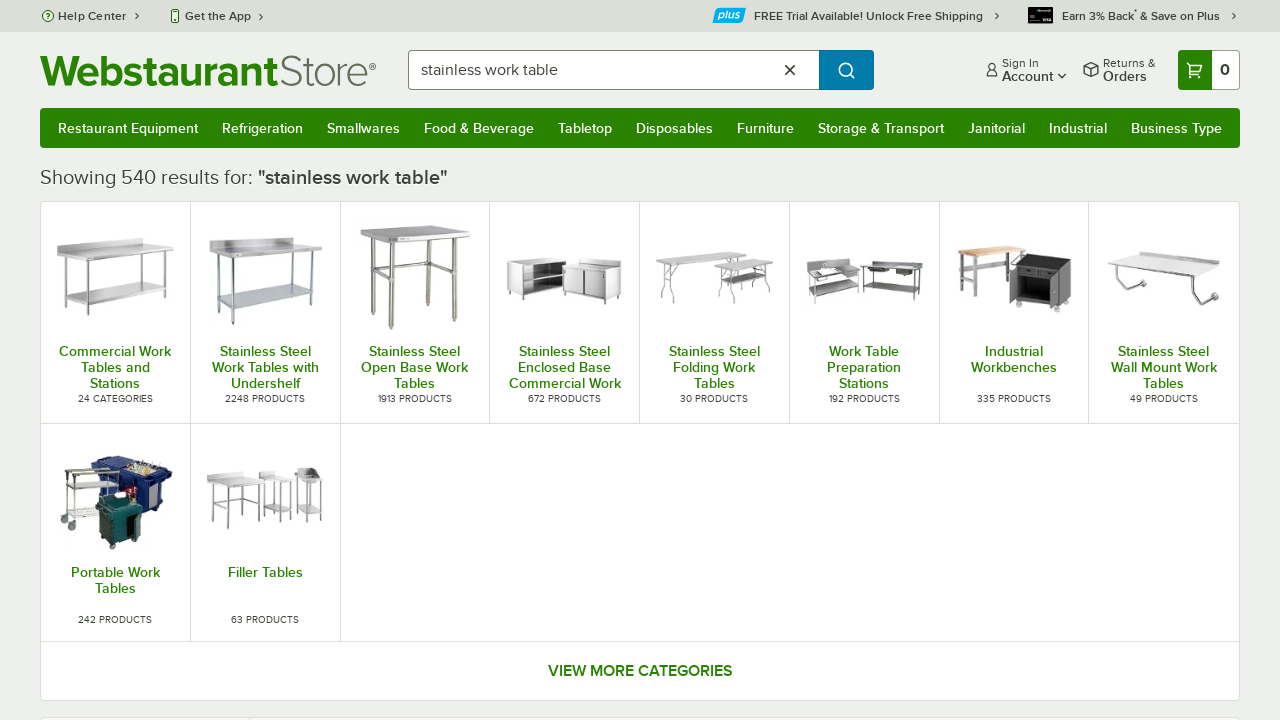

Verified product description contains 'table': regency spec line cwts-3030-4bs-314 38" x 38" 14-g...
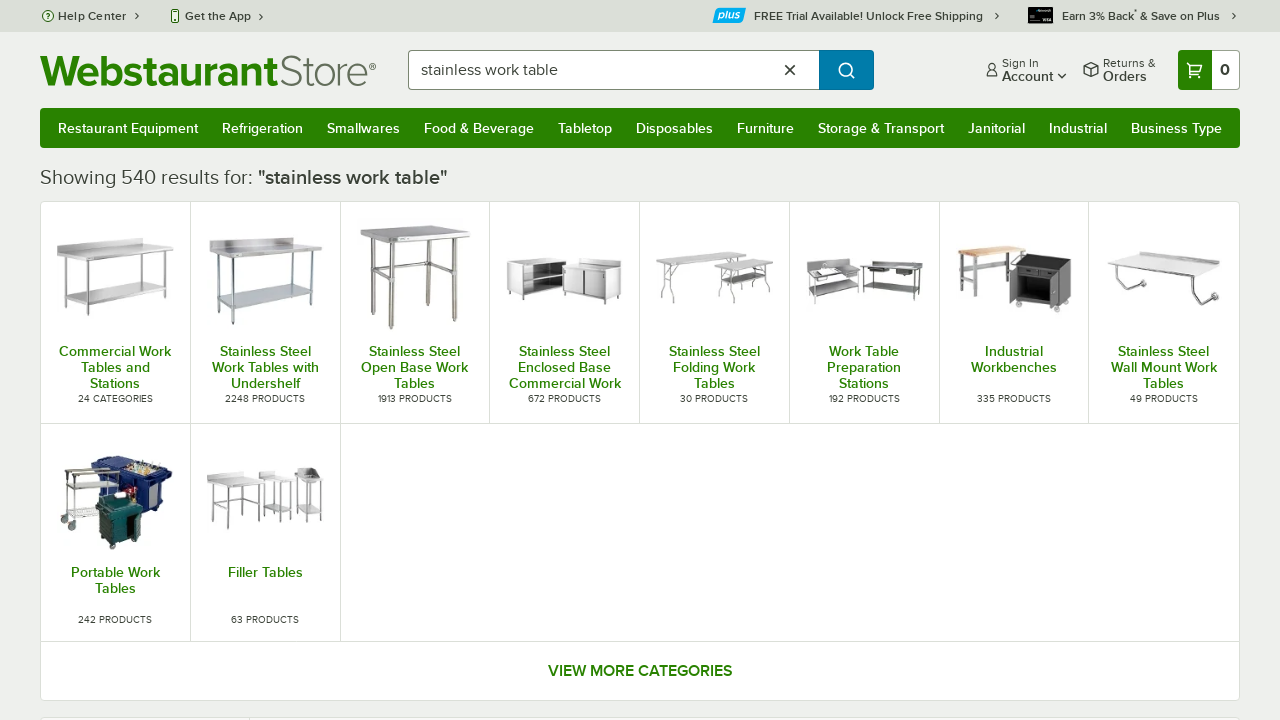

Verified product description contains 'table': regency spec line 30" x 96" 14 gauge stainless ste...
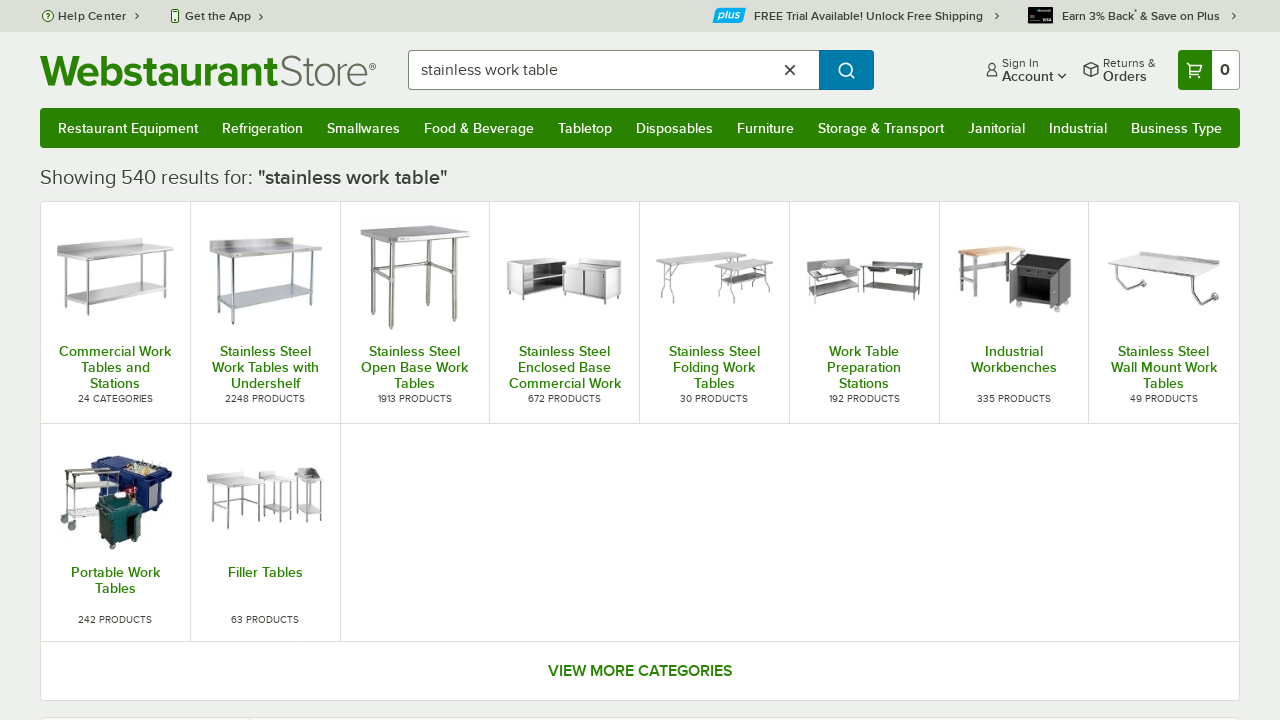

Verified product description contains 'table': regency 18" x 84" 18 gauge 304 stainless steel com...
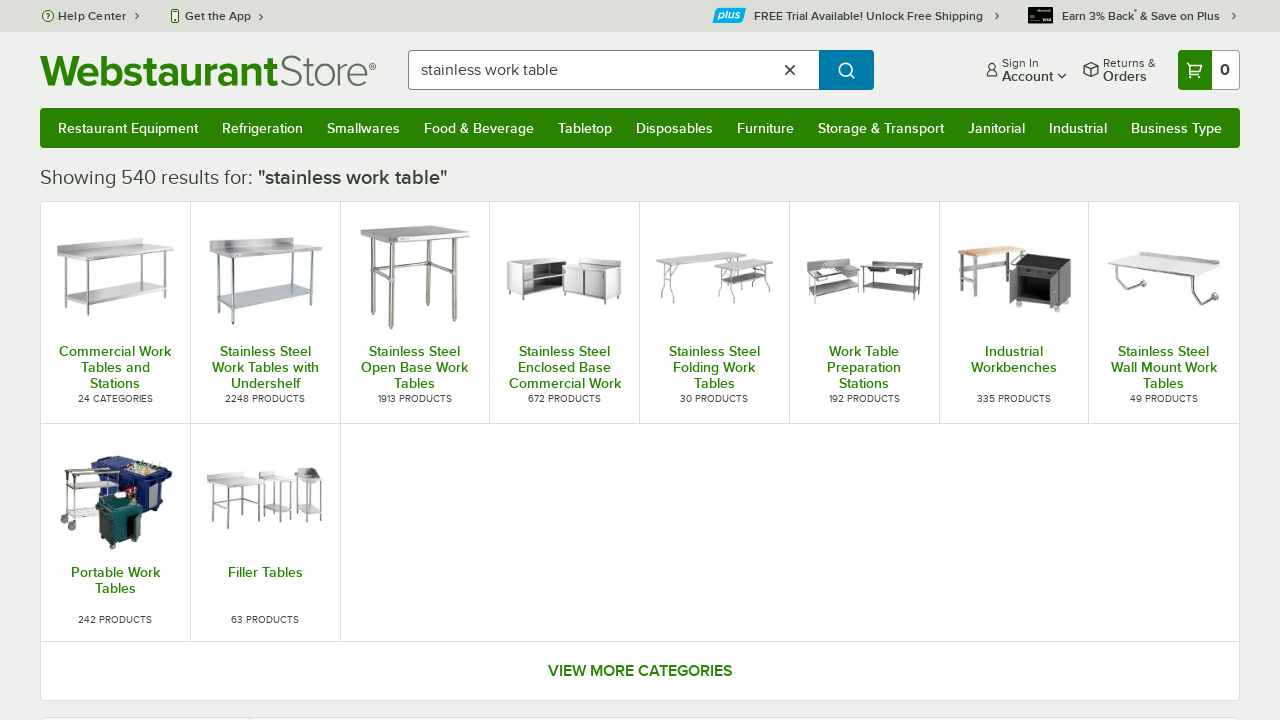

Verified product description contains 'table': regency 24" x 36" all 18-gauge 430 stainless steel...
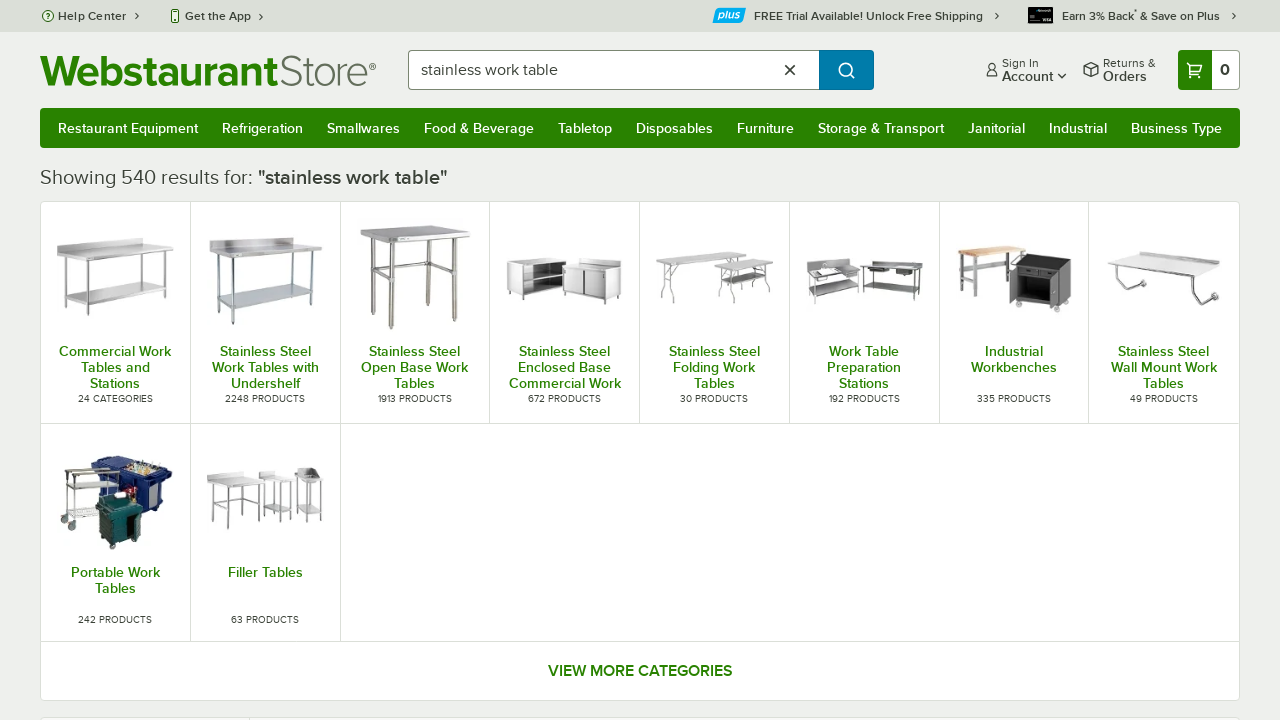

Verified product description contains 'table': regency spec line cwts-2424-4bs-314 32" x 32" 14-g...
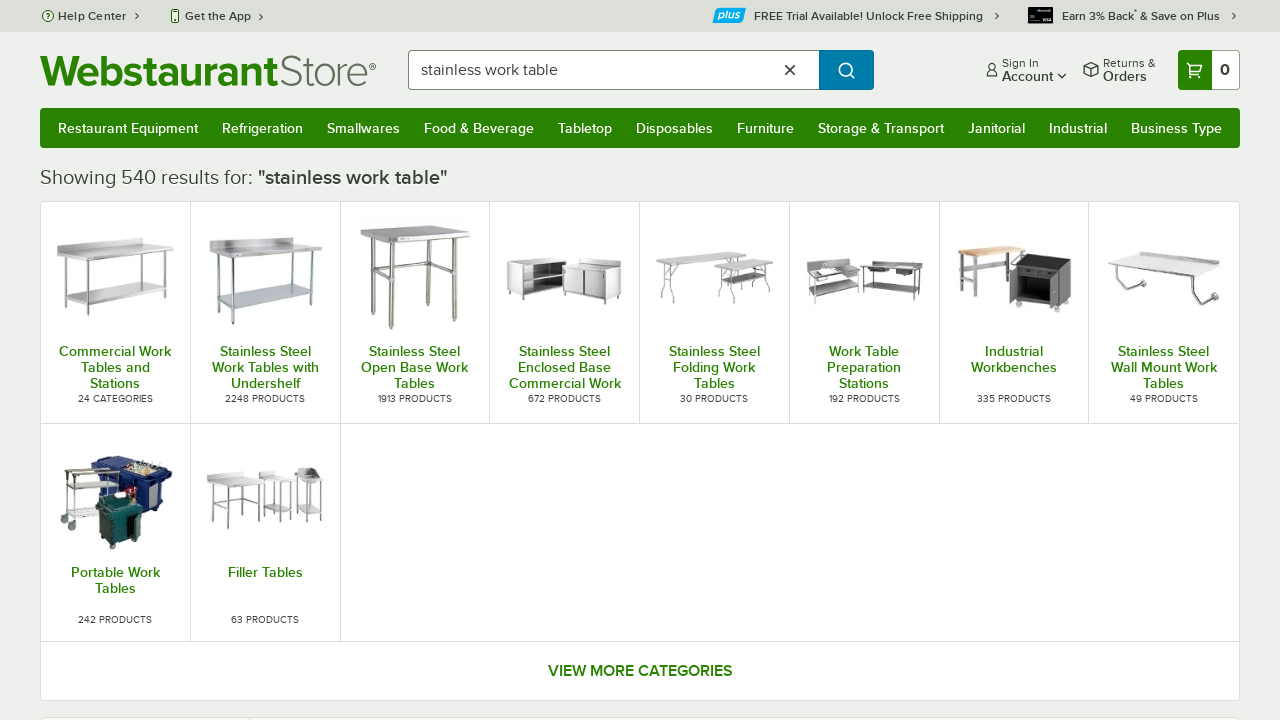

Verified product description contains 'table': regency 36" x 96" 16 gauge stainless steel commerc...
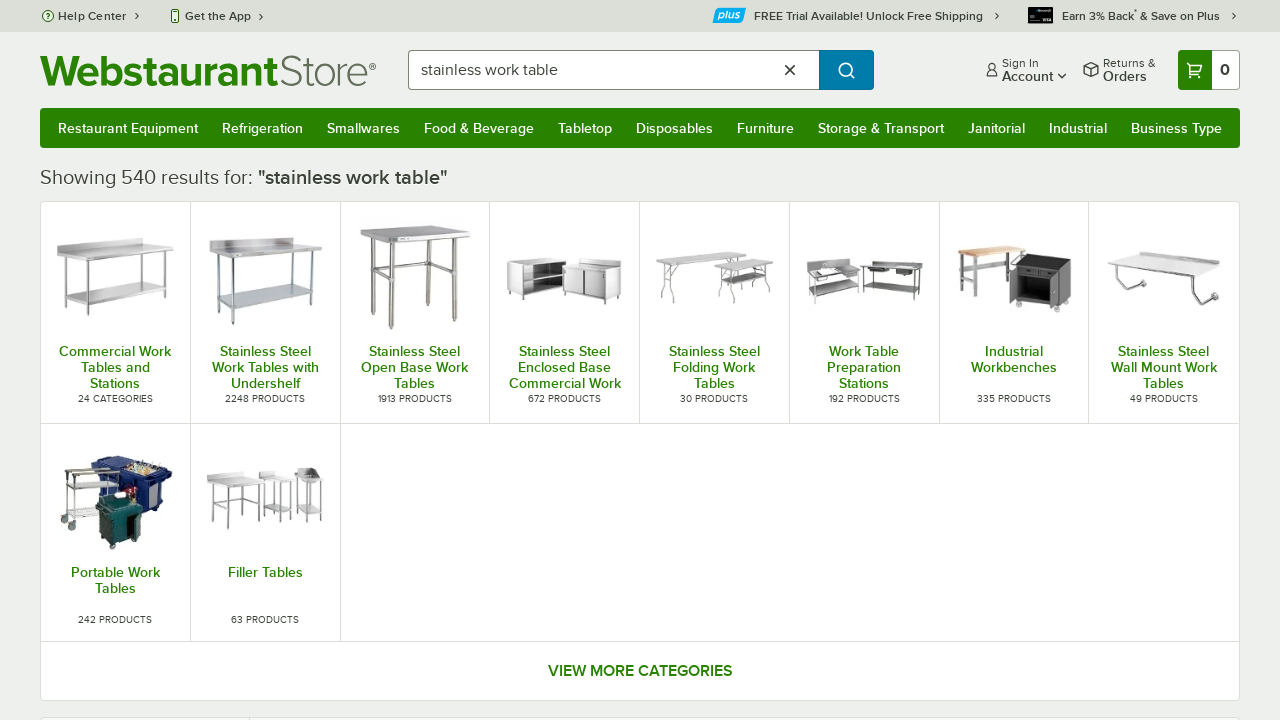

Verified product description contains 'table': regency spec line 36" x 48" 14 gauge stainless ste...
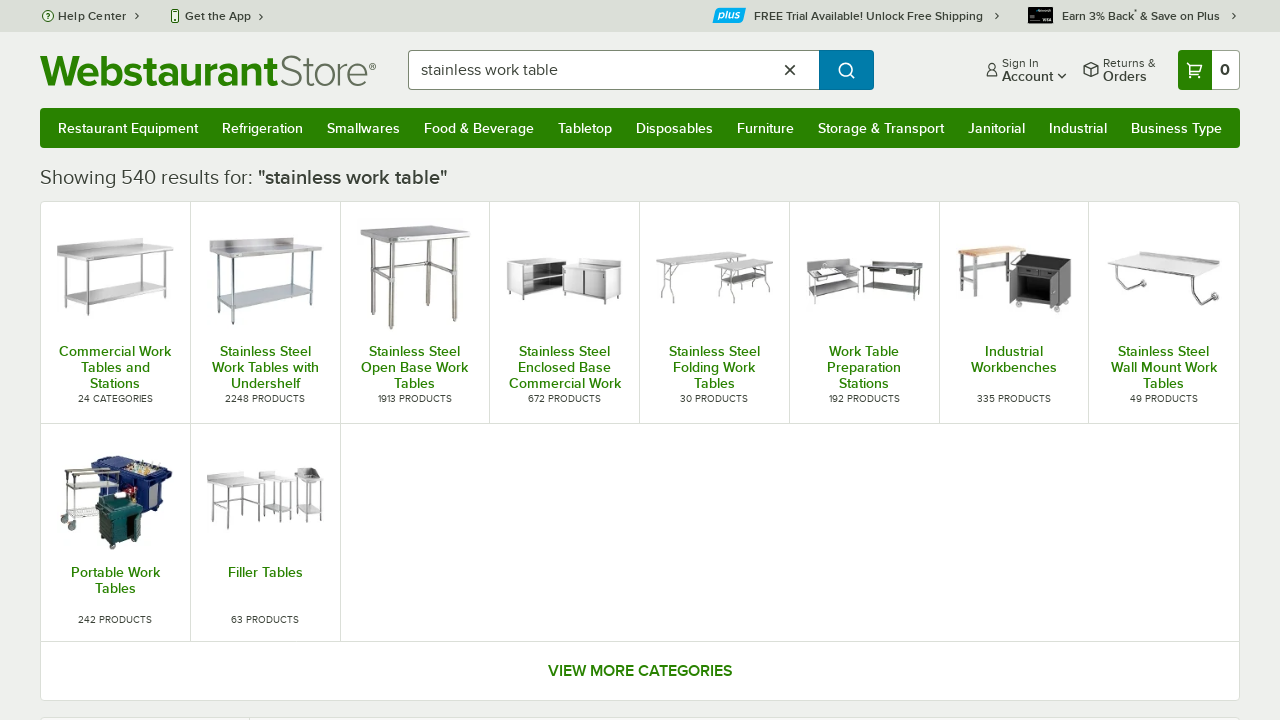

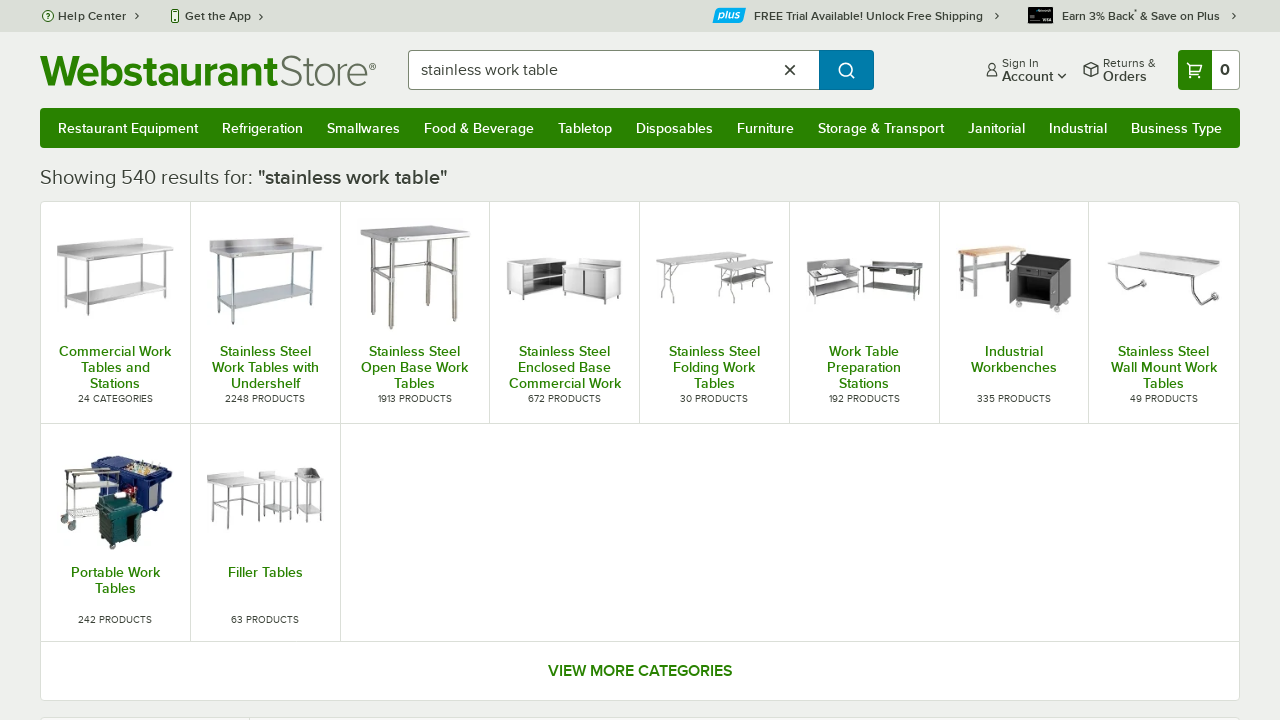